Tests the complete e-commerce flow: adding multiple products to cart from different categories, viewing cart, deleting an item, and completing checkout with order details.

Starting URL: https://www.demoblaze.com/

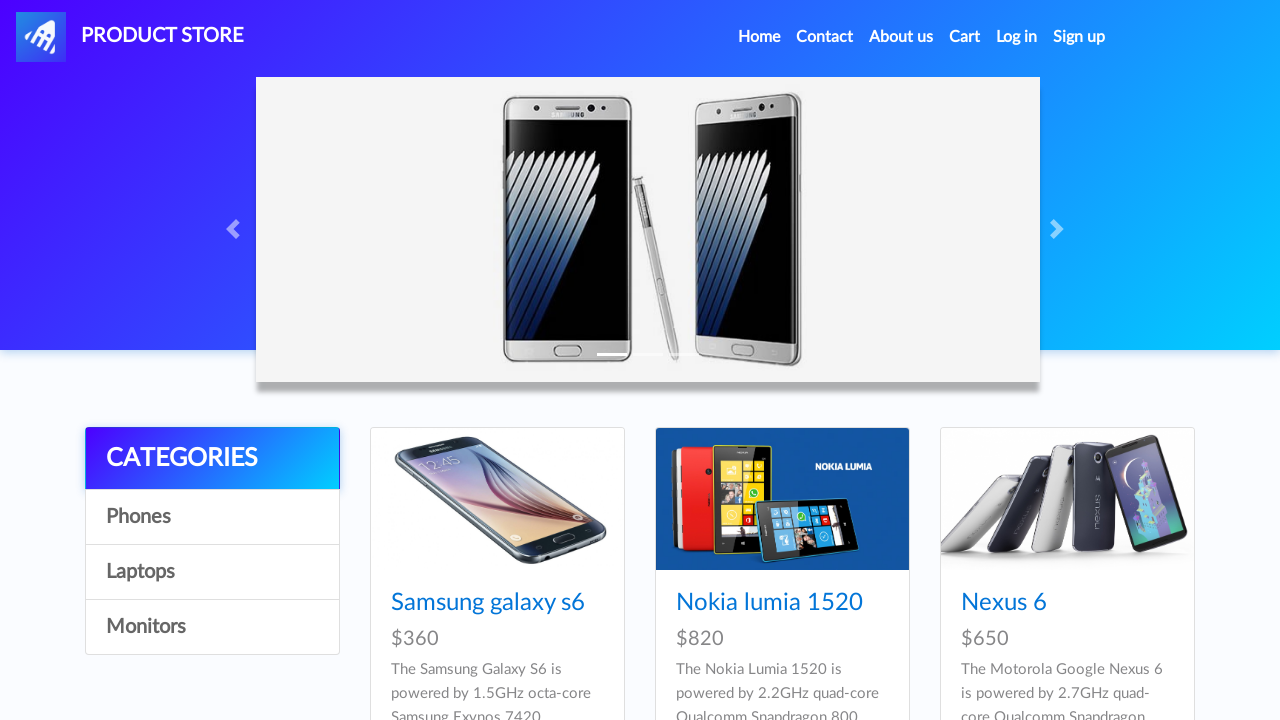

Samsung Galaxy S6 product selector is visible
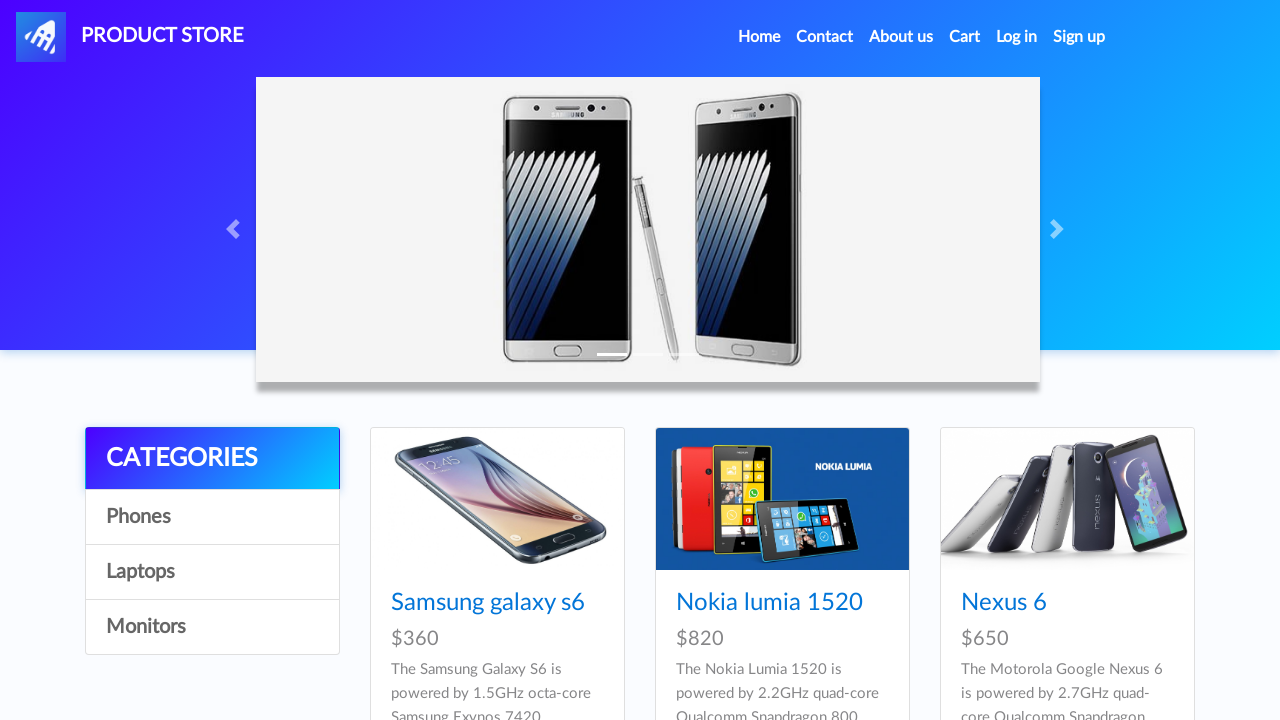

Clicked on Samsung Galaxy S6 product at (488, 603) on text=Samsung galaxy s6
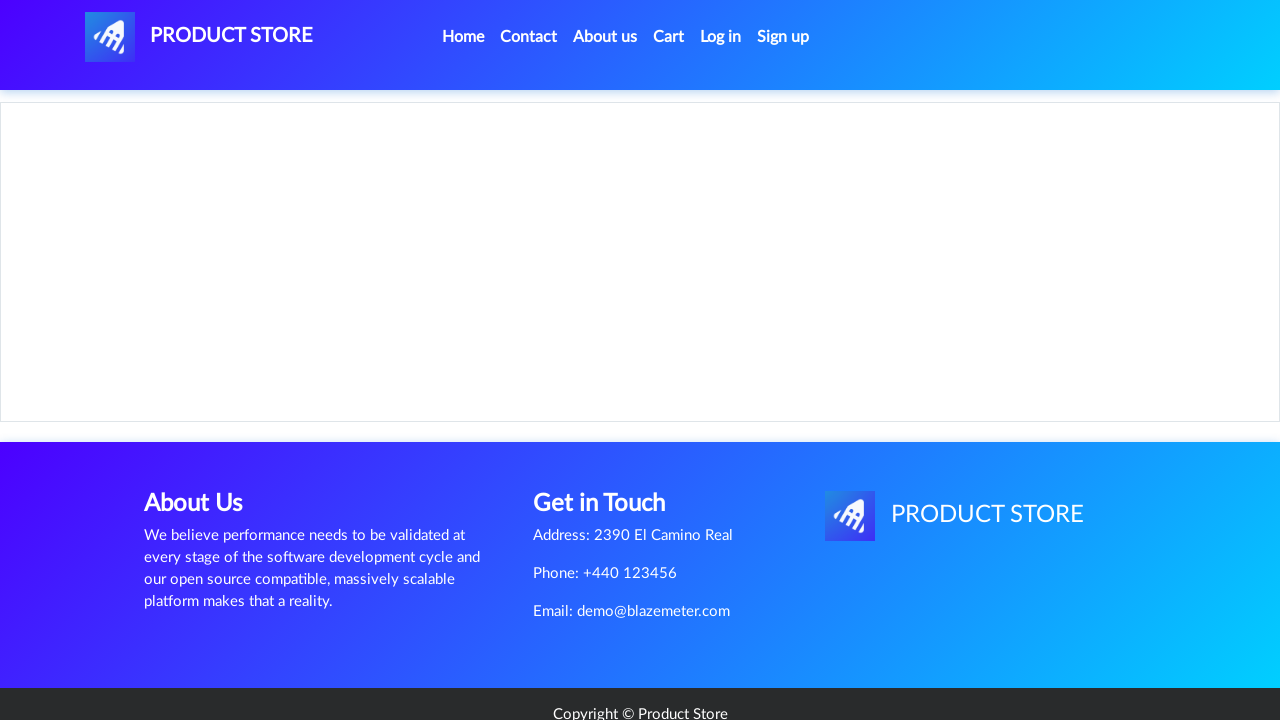

Add to cart button is visible
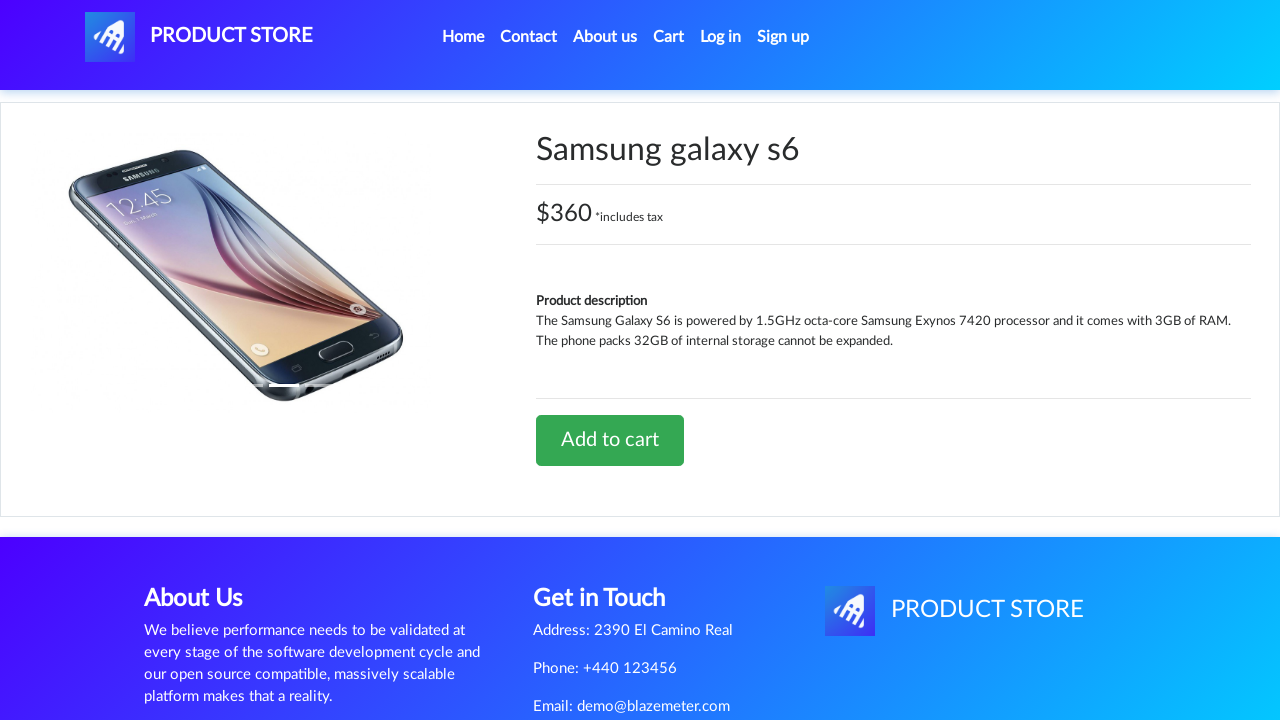

Clicked Add to cart button for Samsung Galaxy S6 at (610, 440) on a.btn.btn-success.btn-lg
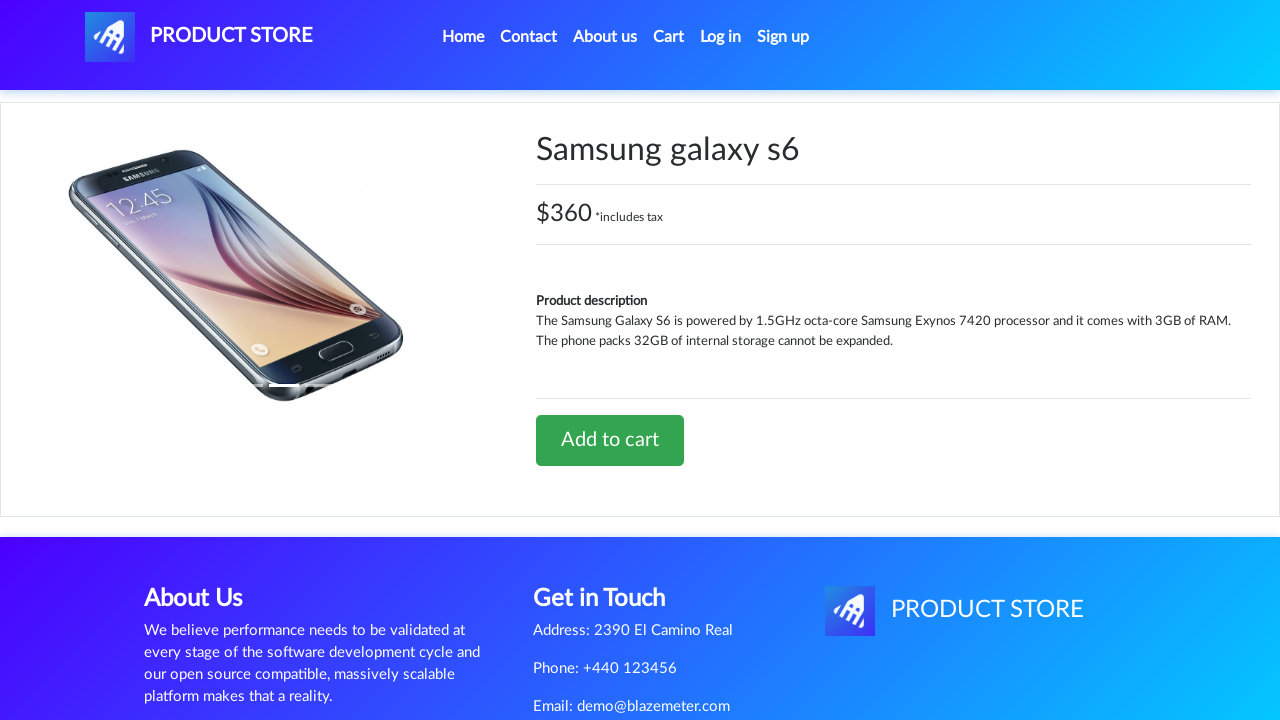

Set up dialog handler to accept alerts
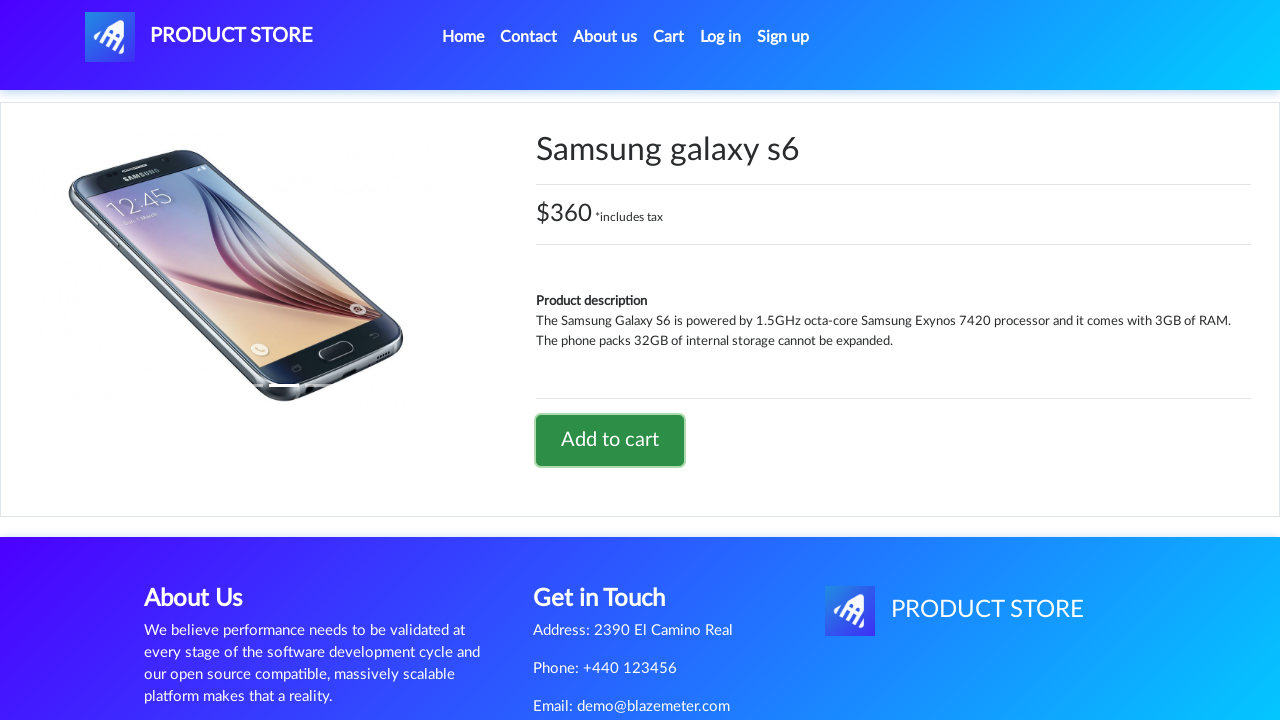

Waited 2 seconds for alert to process
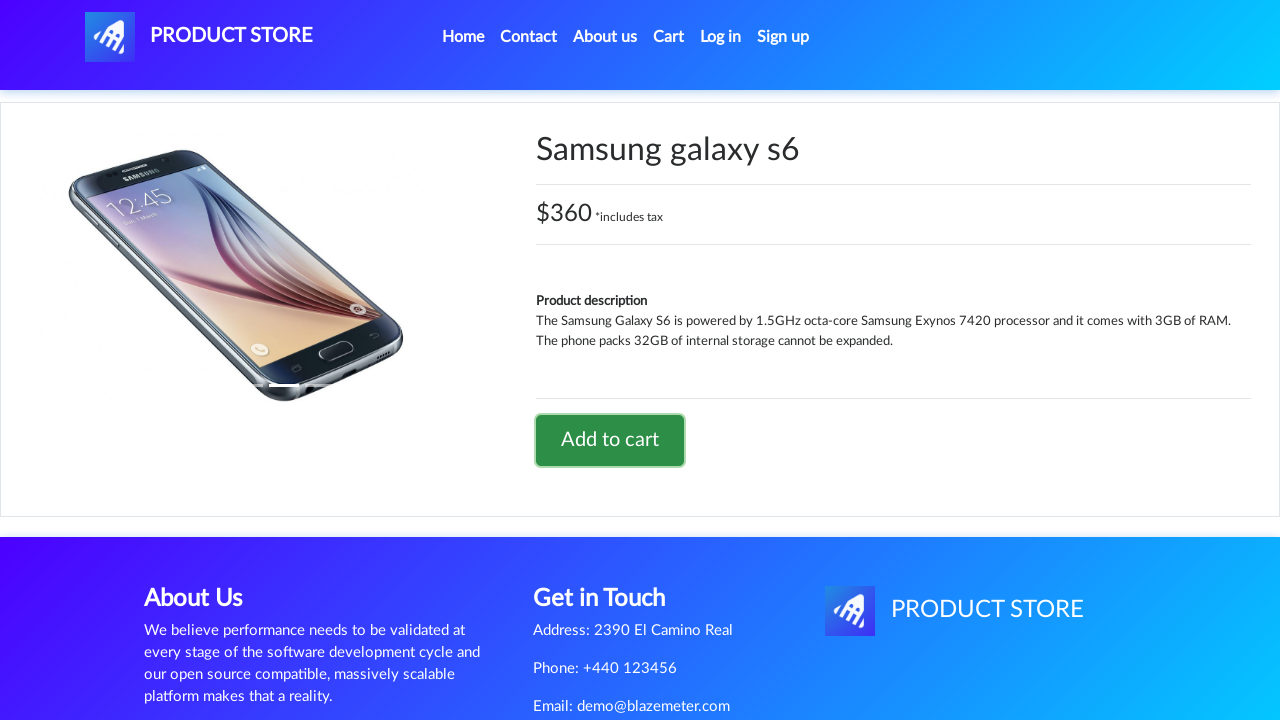

Clicked home navigation link at (463, 37) on li.nav-item.active a
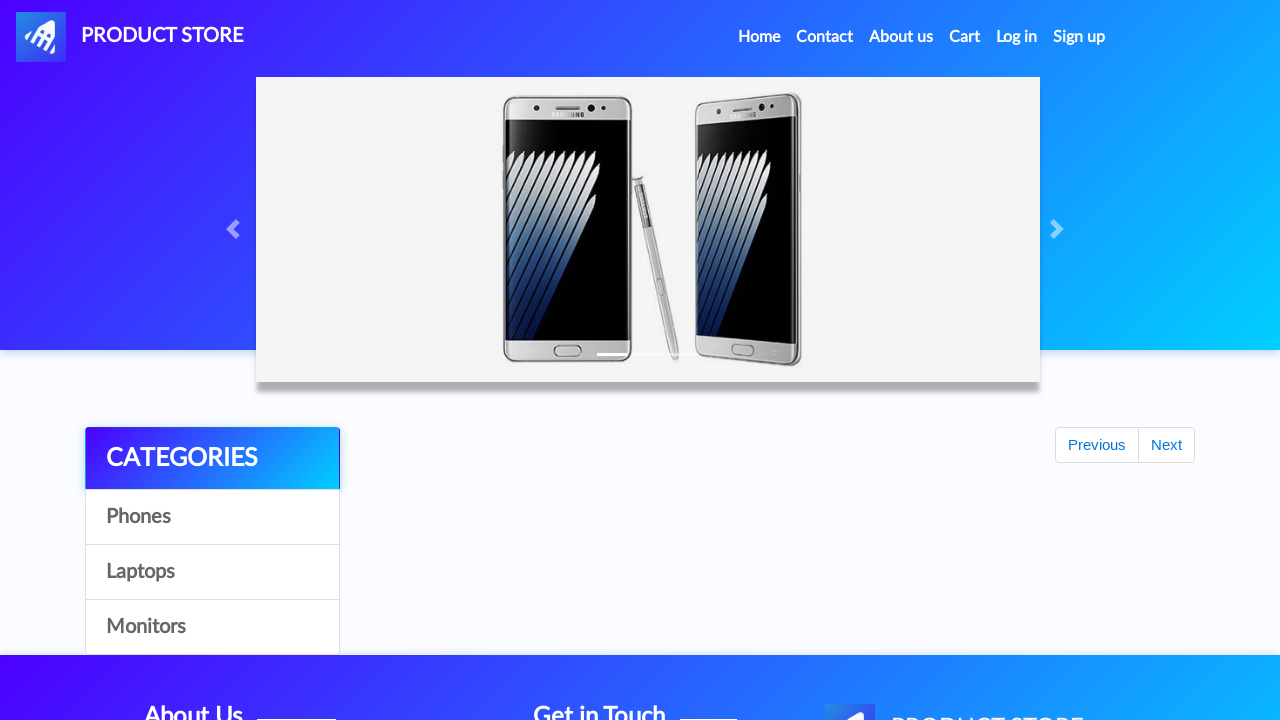

Sony Vaio i5 product selector is visible
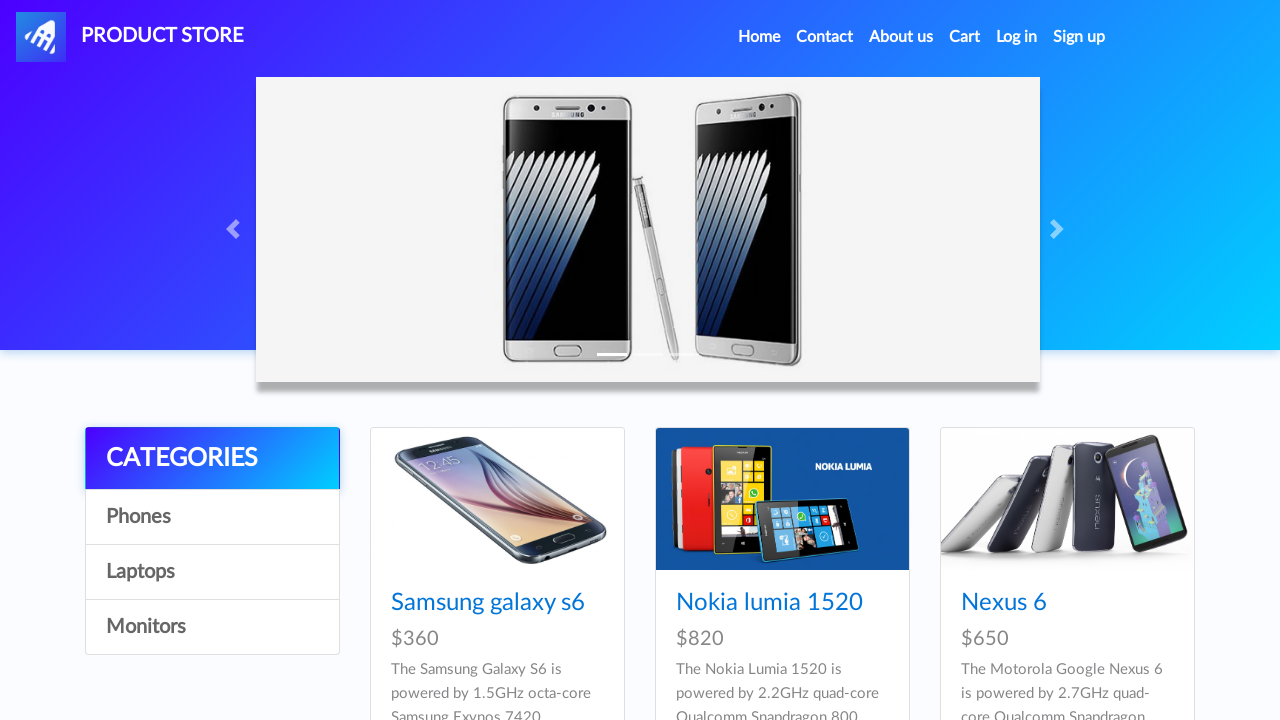

Clicked on Sony Vaio i5 product at (739, 361) on text=Sony vaio i5
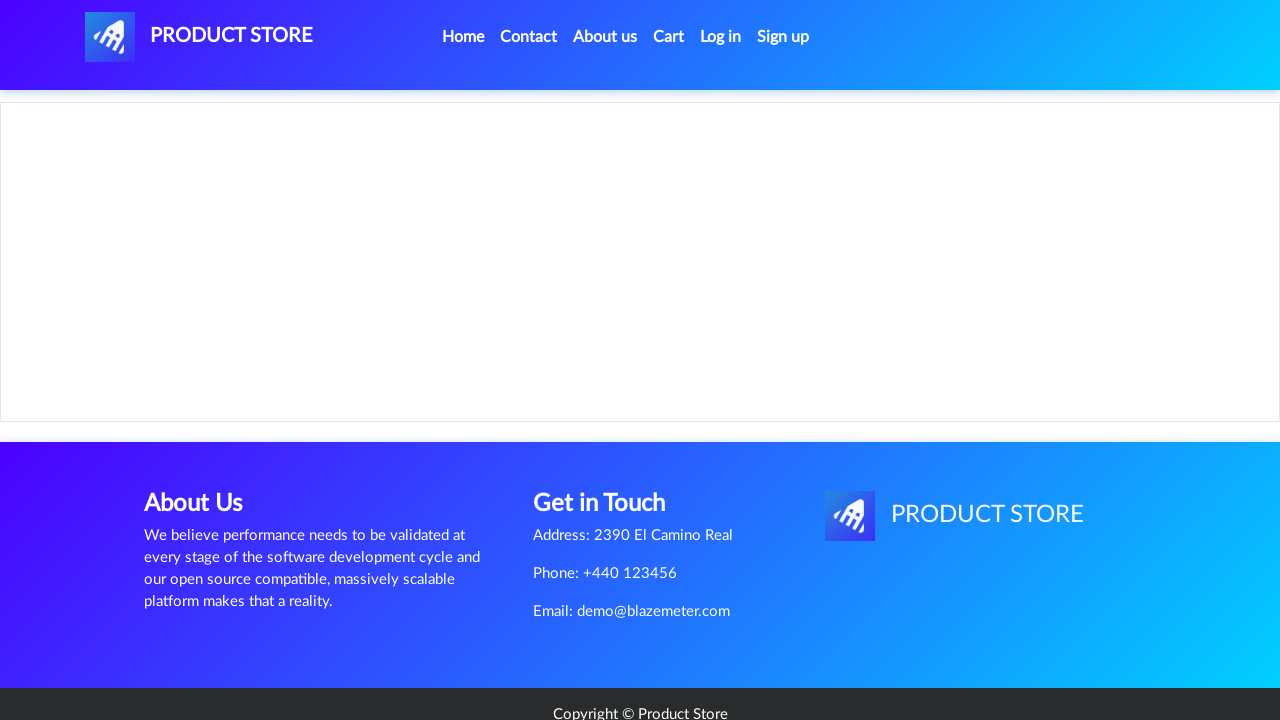

Add to cart button is visible for Sony Vaio
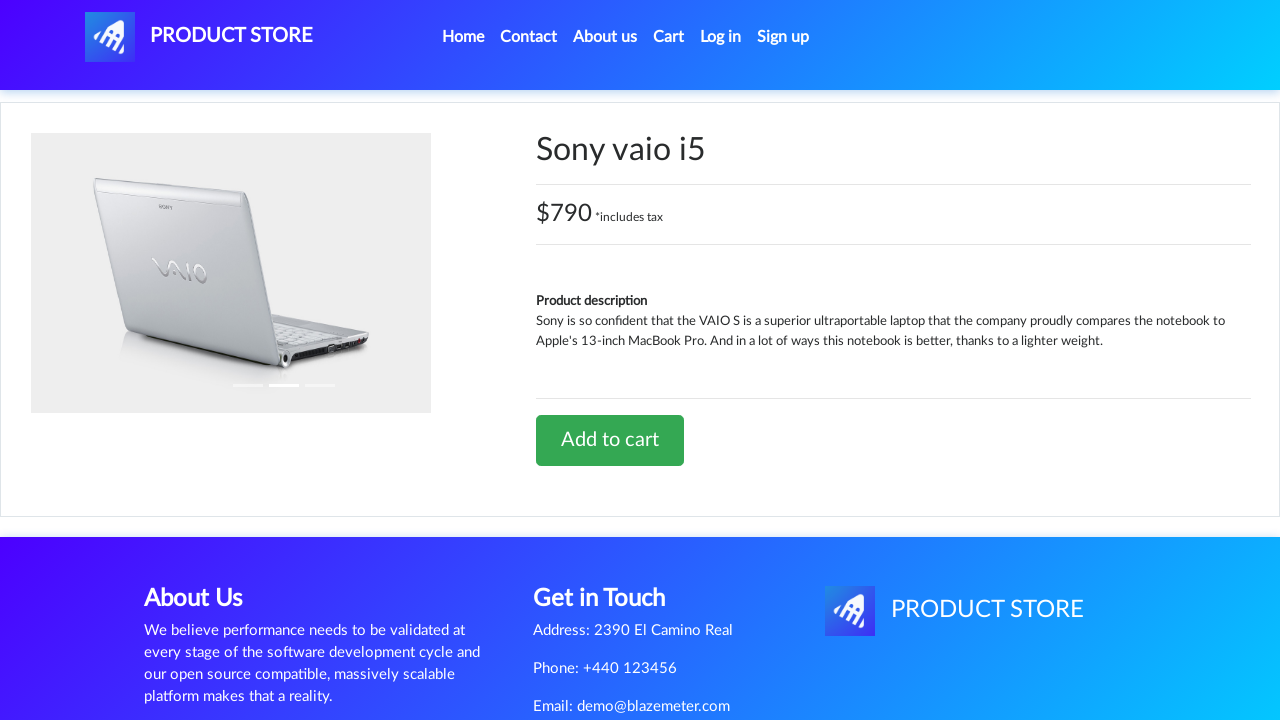

Clicked Add to cart button for Sony Vaio i5 at (610, 440) on a.btn.btn-success.btn-lg
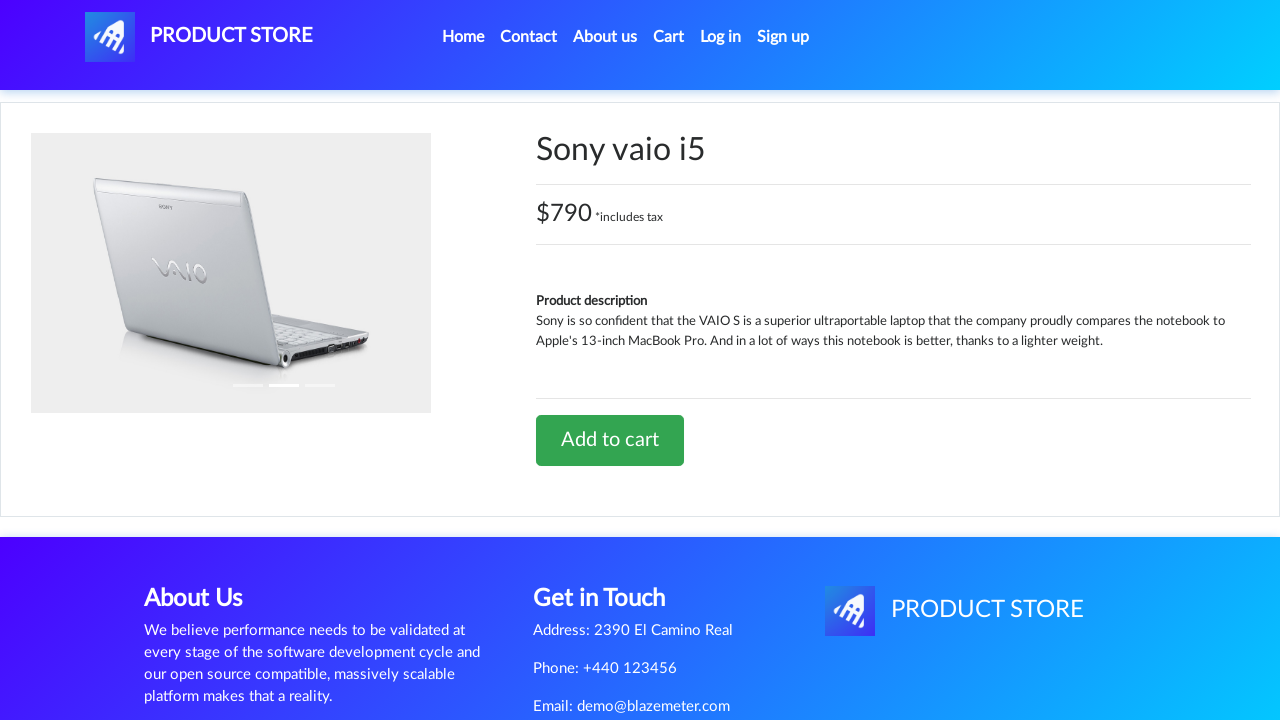

Waited 2 seconds for alert to process
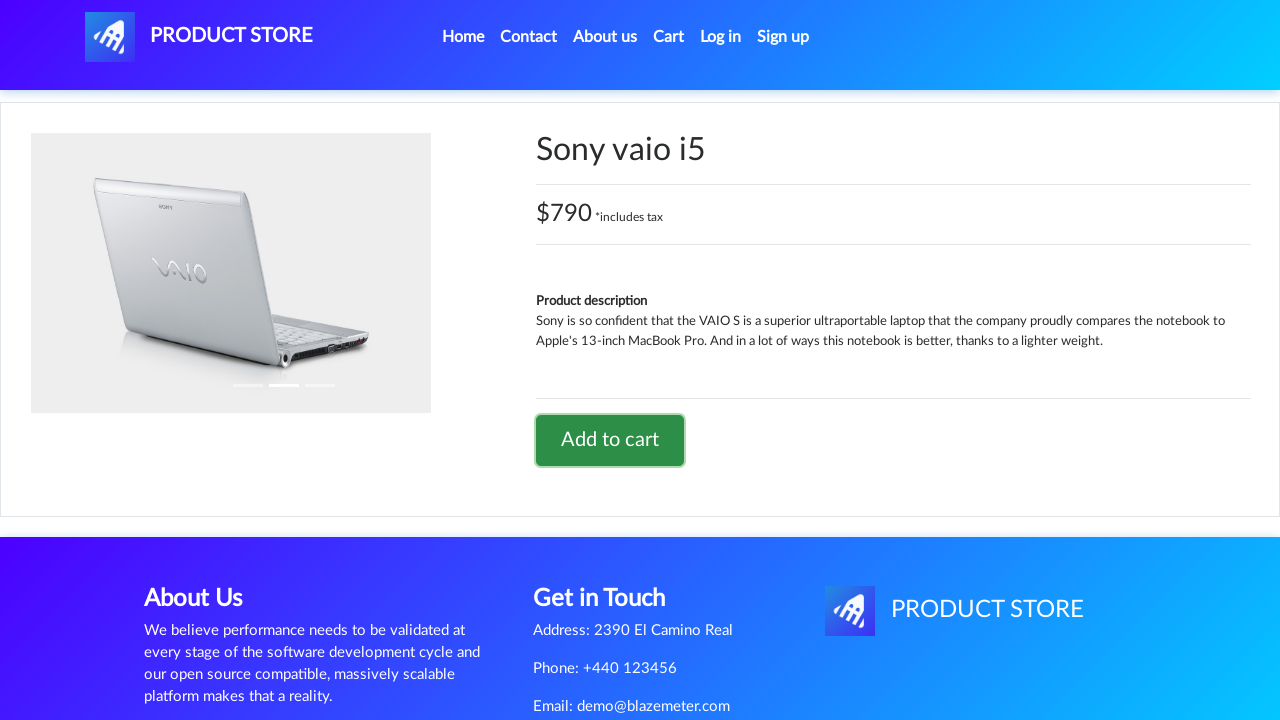

Clicked home navigation link at (463, 37) on li.nav-item.active a
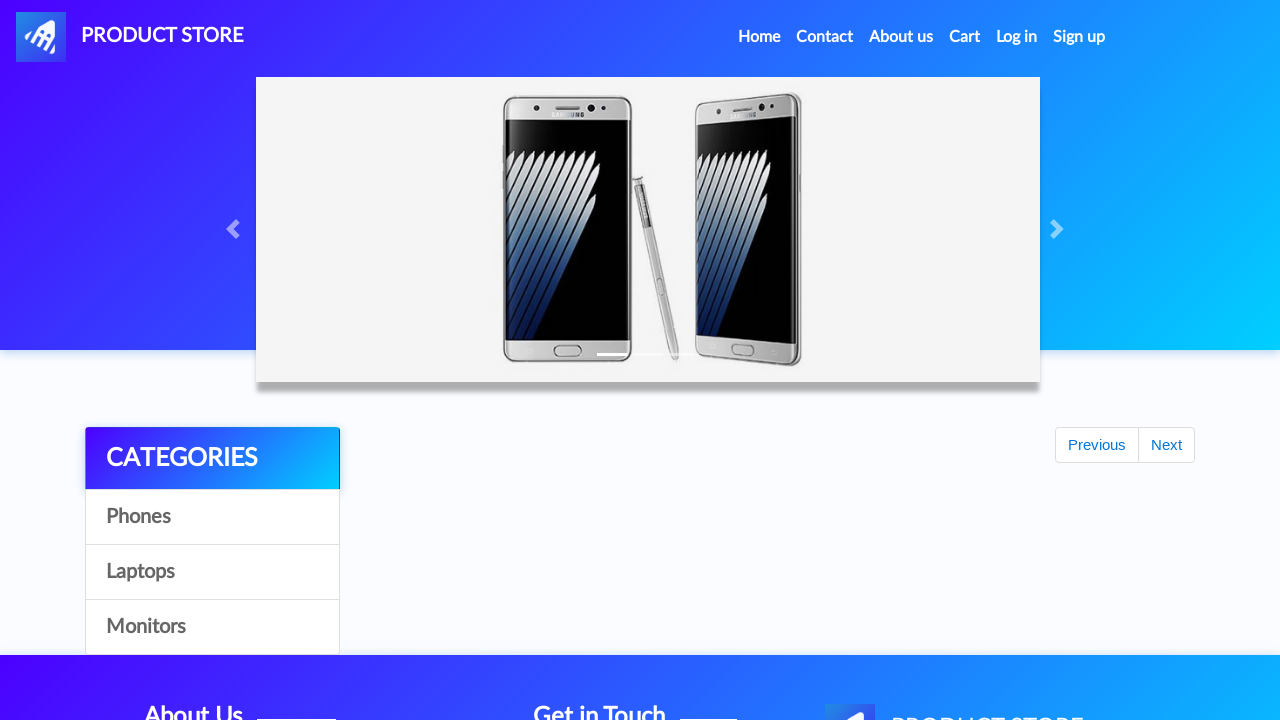

Clicked on Monitors category at (212, 627) on text=Monitors
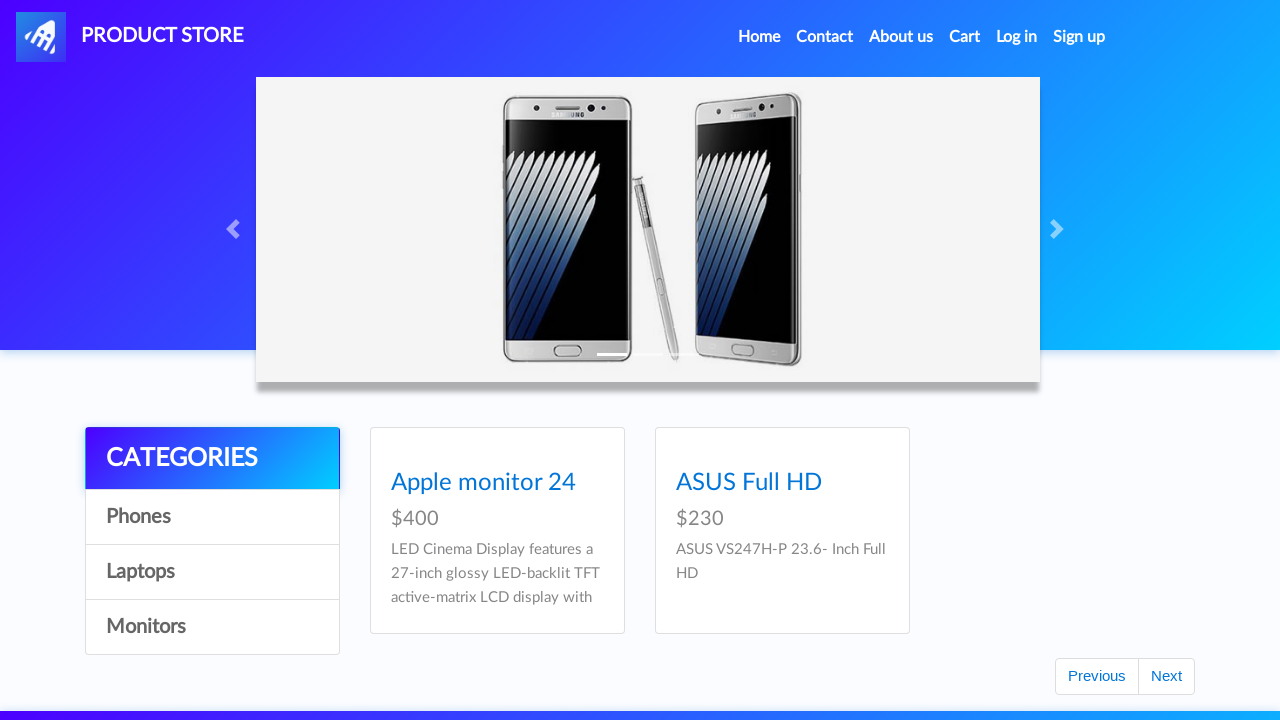

ASUS Full HD monitor product selector is visible
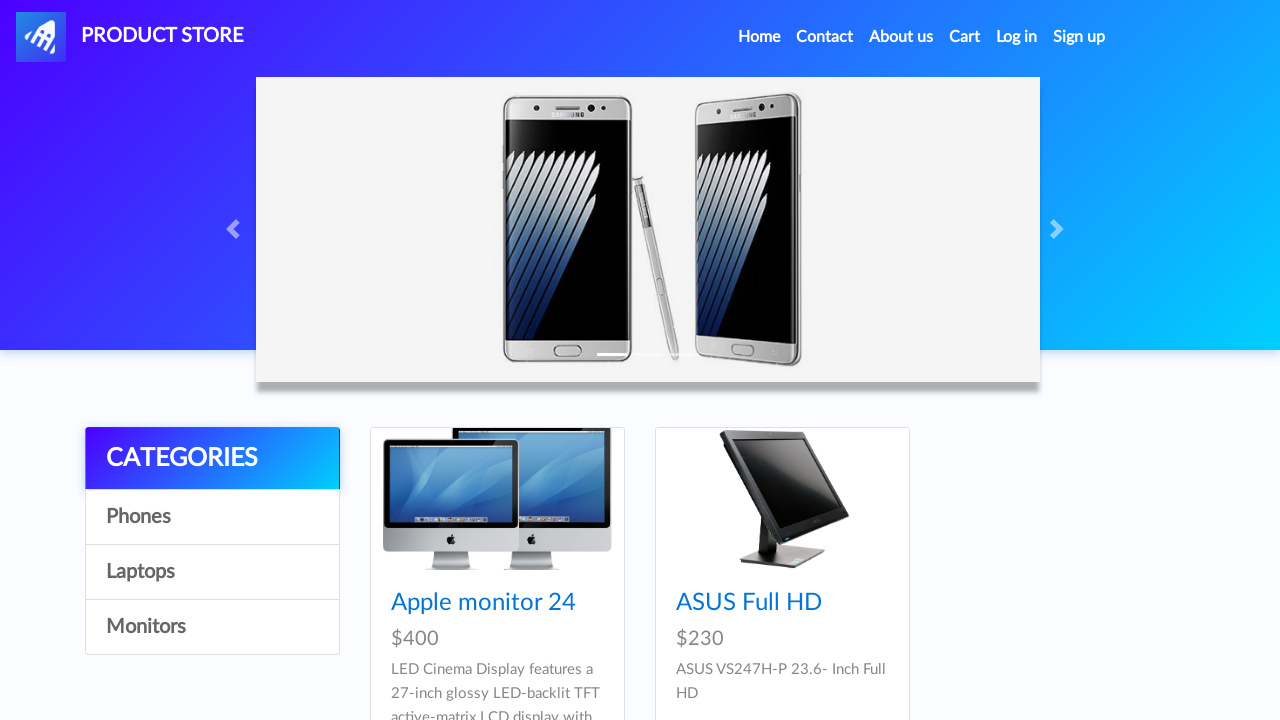

Clicked on ASUS Full HD monitor product at (749, 603) on text=ASUS Full HD
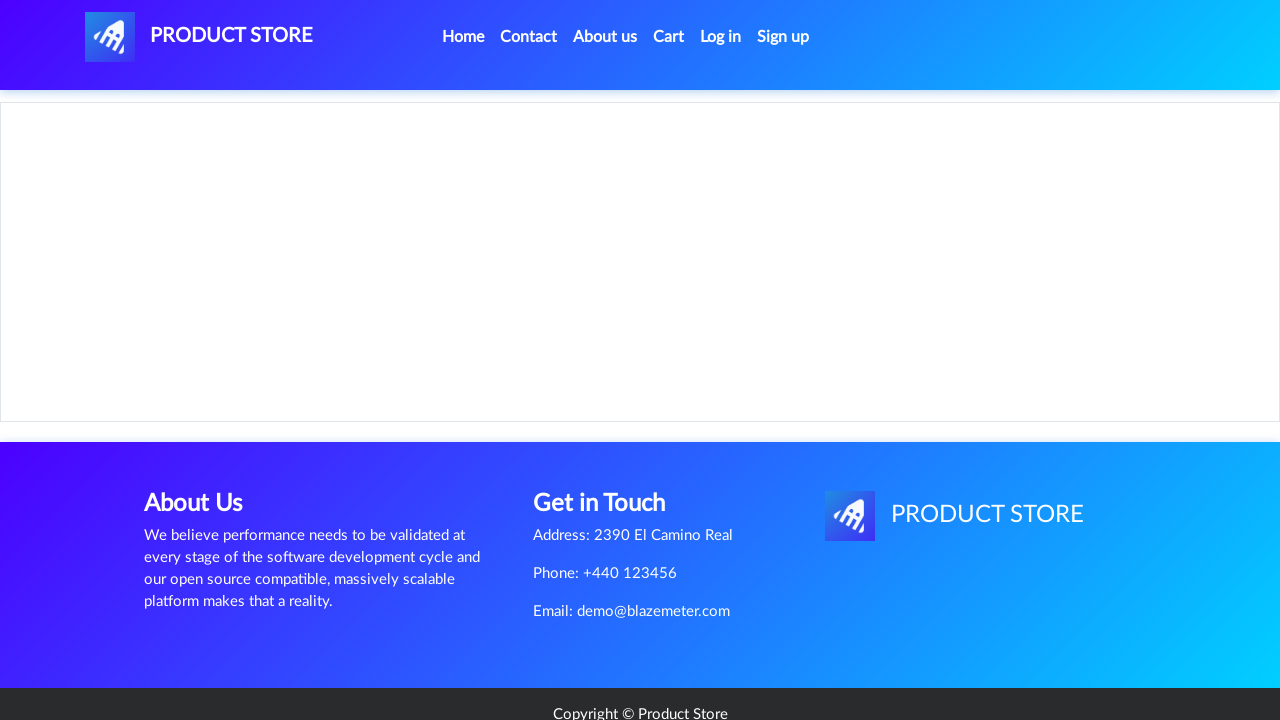

Add to cart button is visible for ASUS monitor
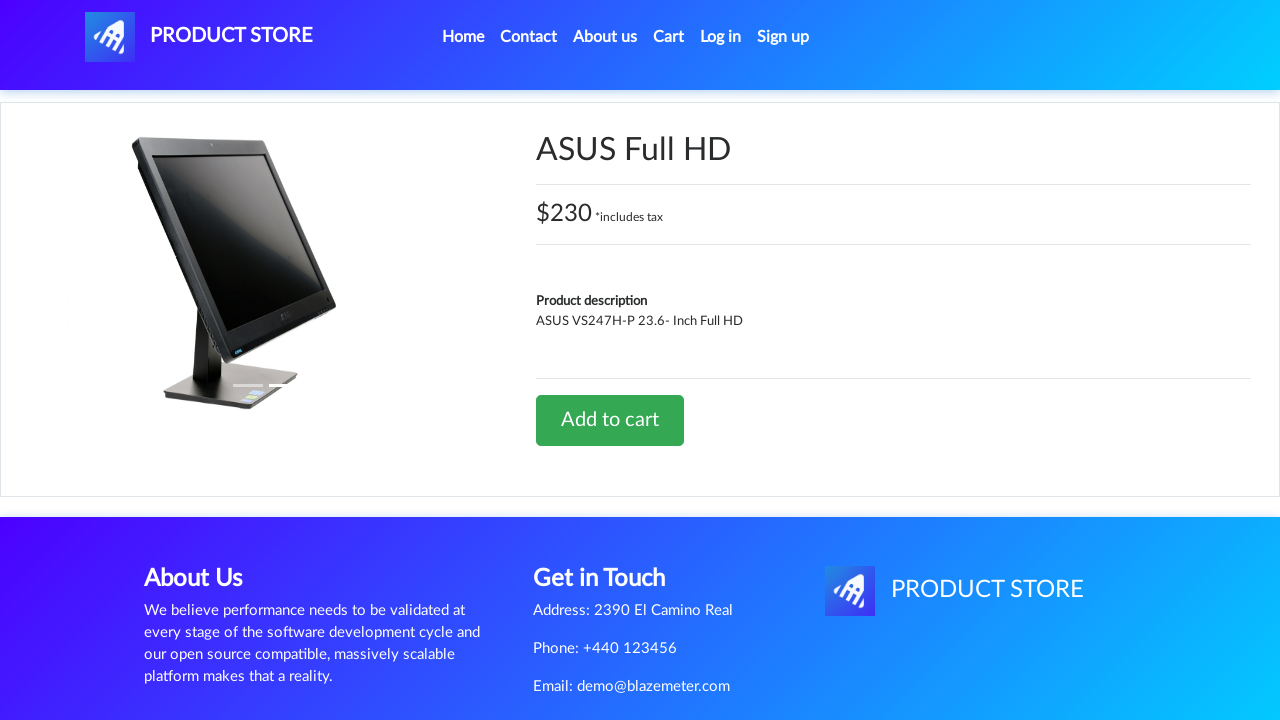

Clicked Add to cart button for ASUS Full HD monitor at (610, 420) on a.btn.btn-success.btn-lg
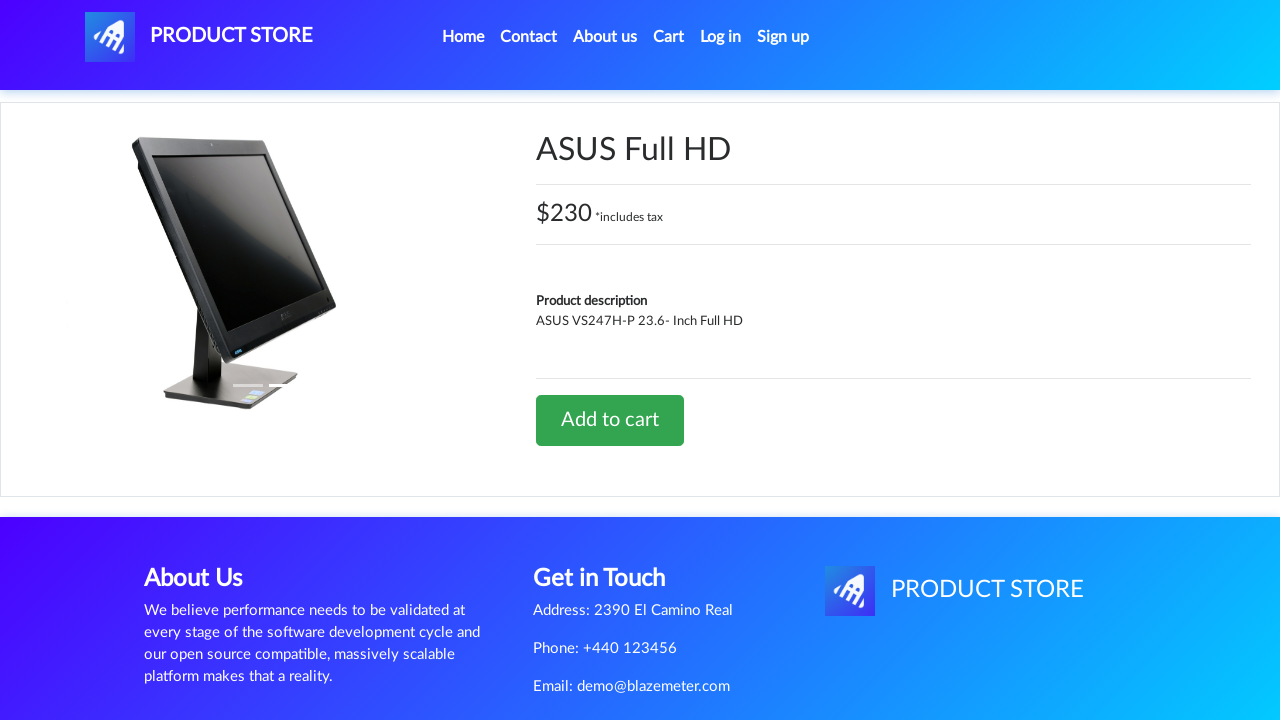

Waited 2 seconds for alert to process
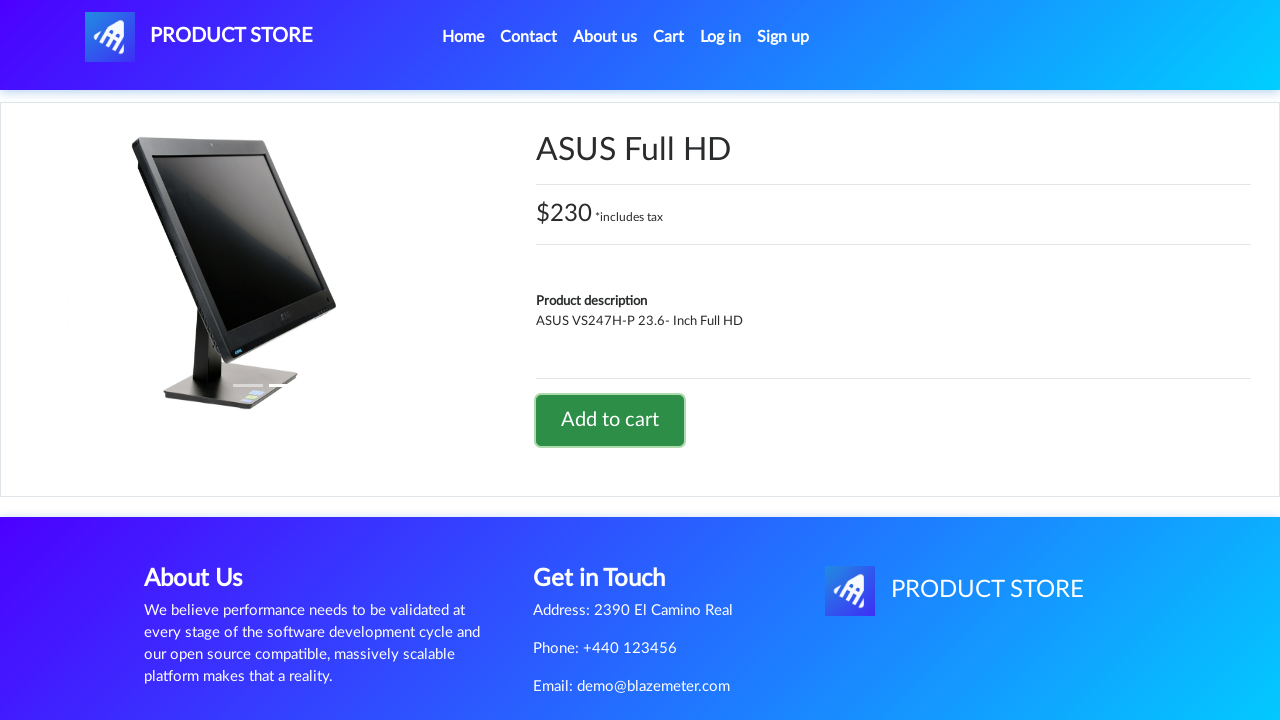

Clicked on cart button to view shopping cart at (669, 37) on #cartur
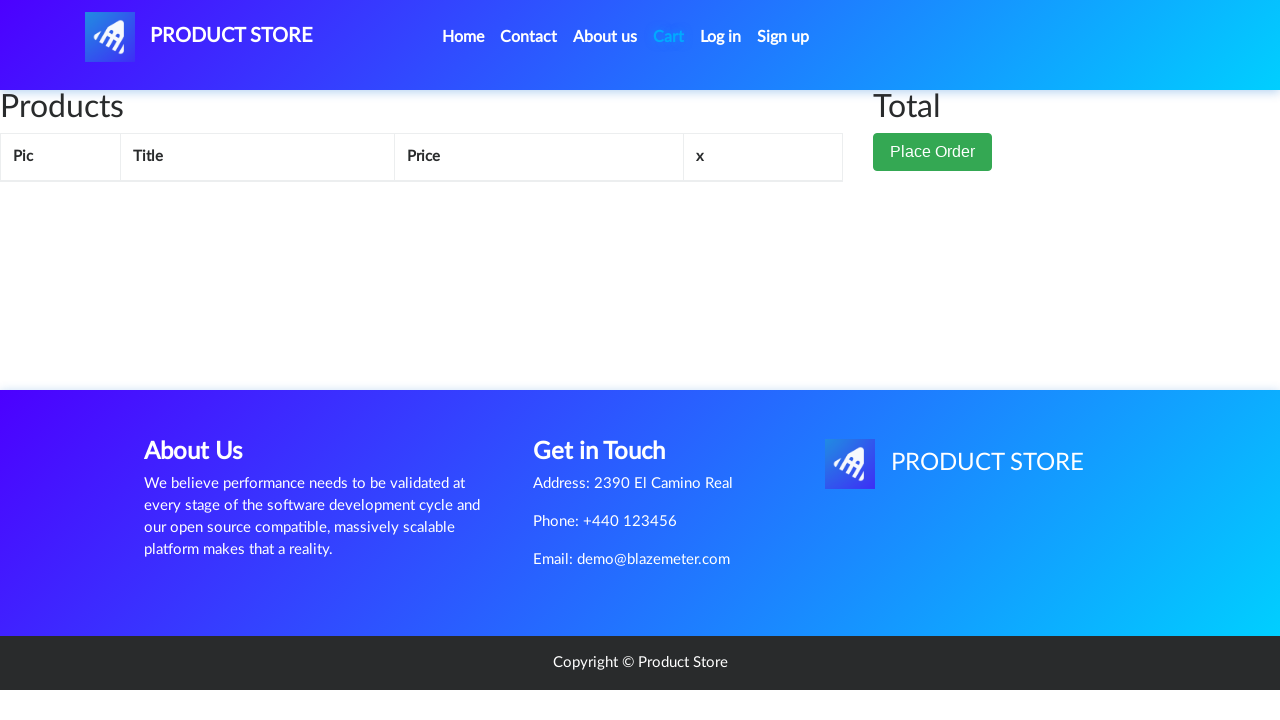

Delete button is visible in cart
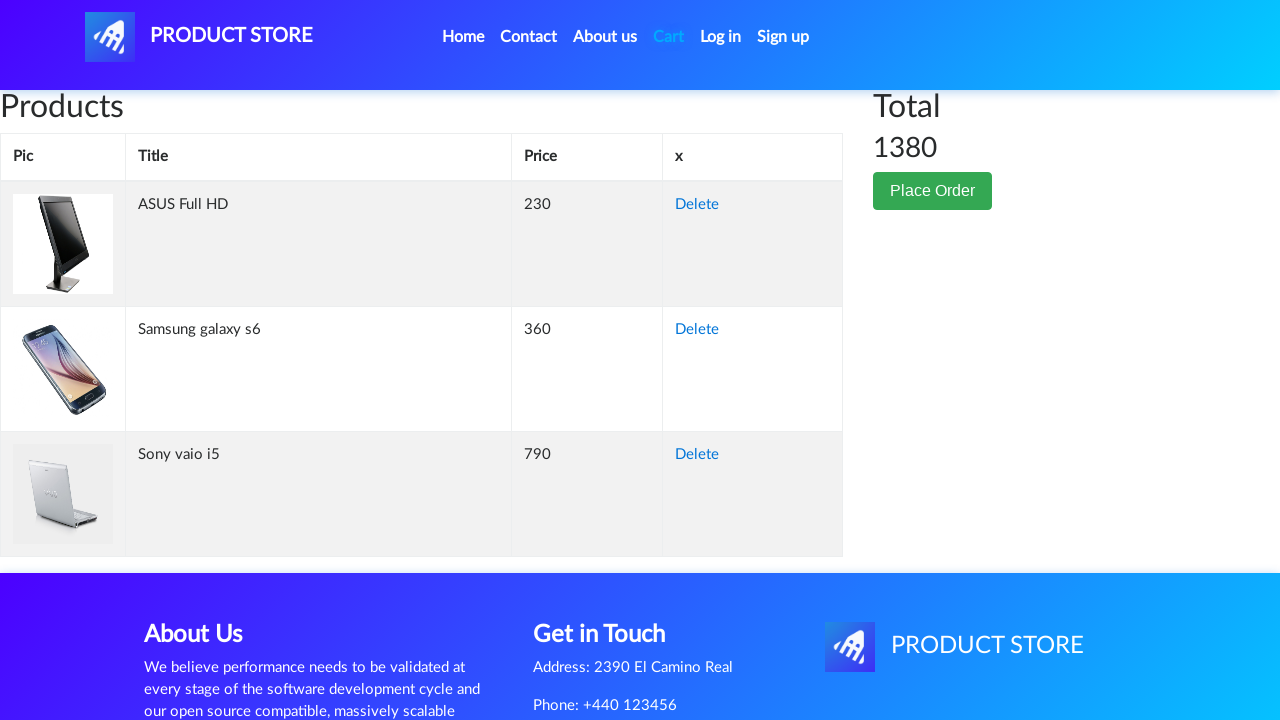

Clicked Delete button to remove an item from cart at (697, 205) on text=Delete
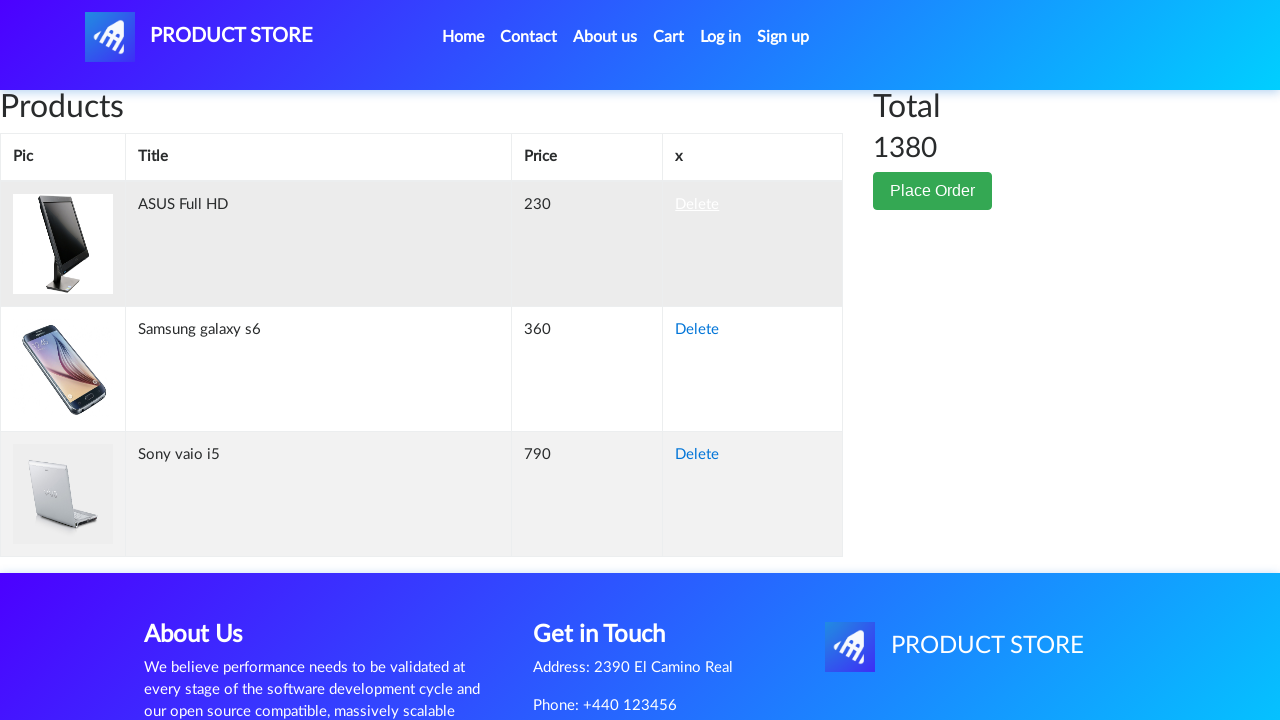

Waited 3 seconds for item to be deleted
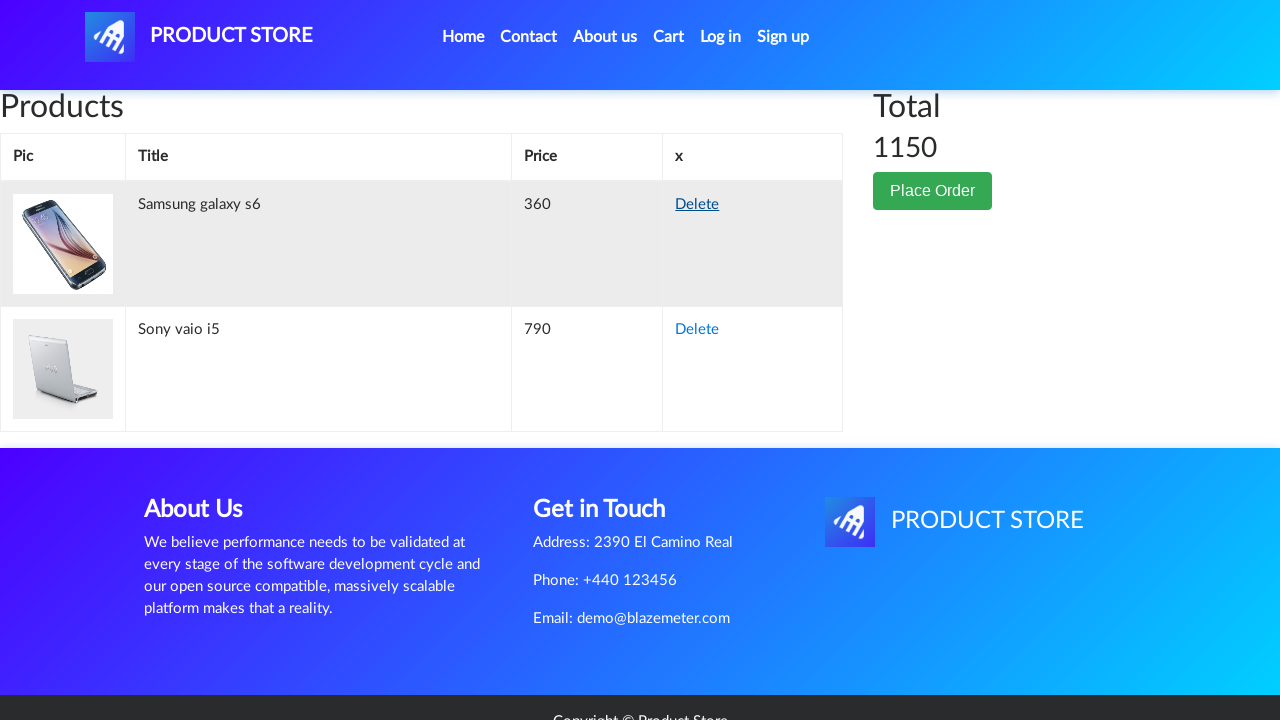

Clicked Place Order button to start checkout at (933, 191) on .btn-success
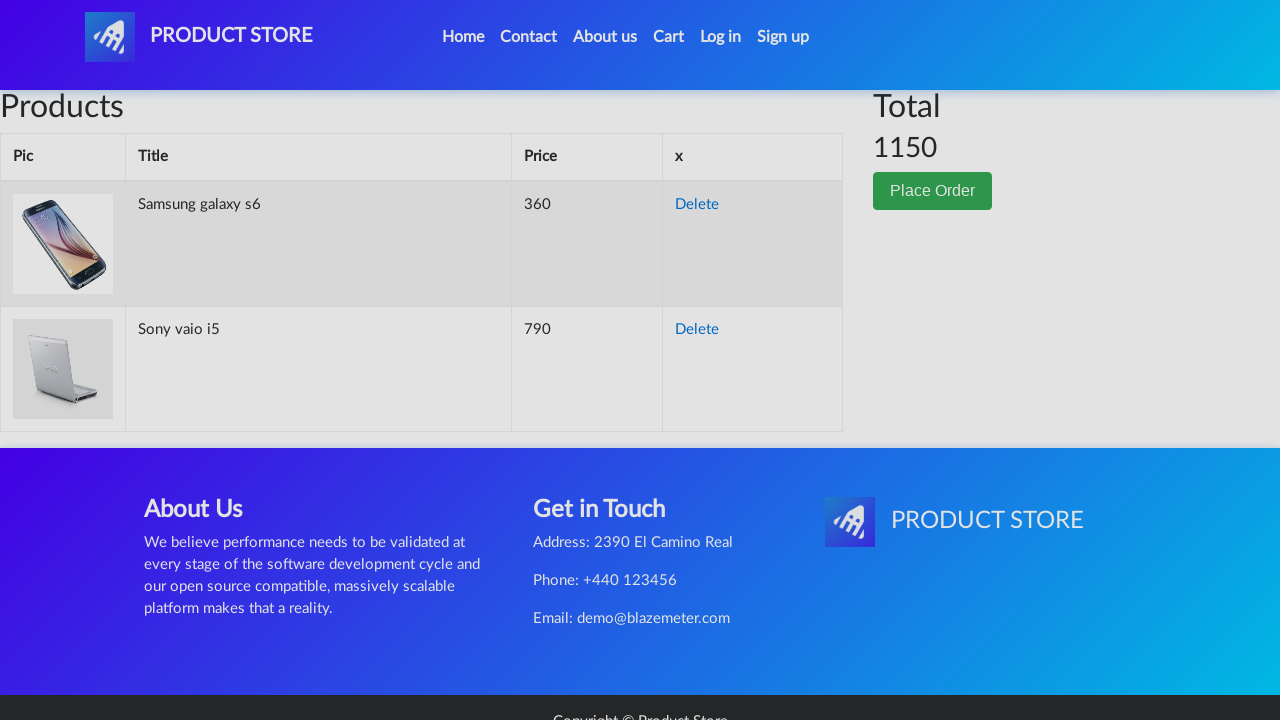

Order form name field is visible
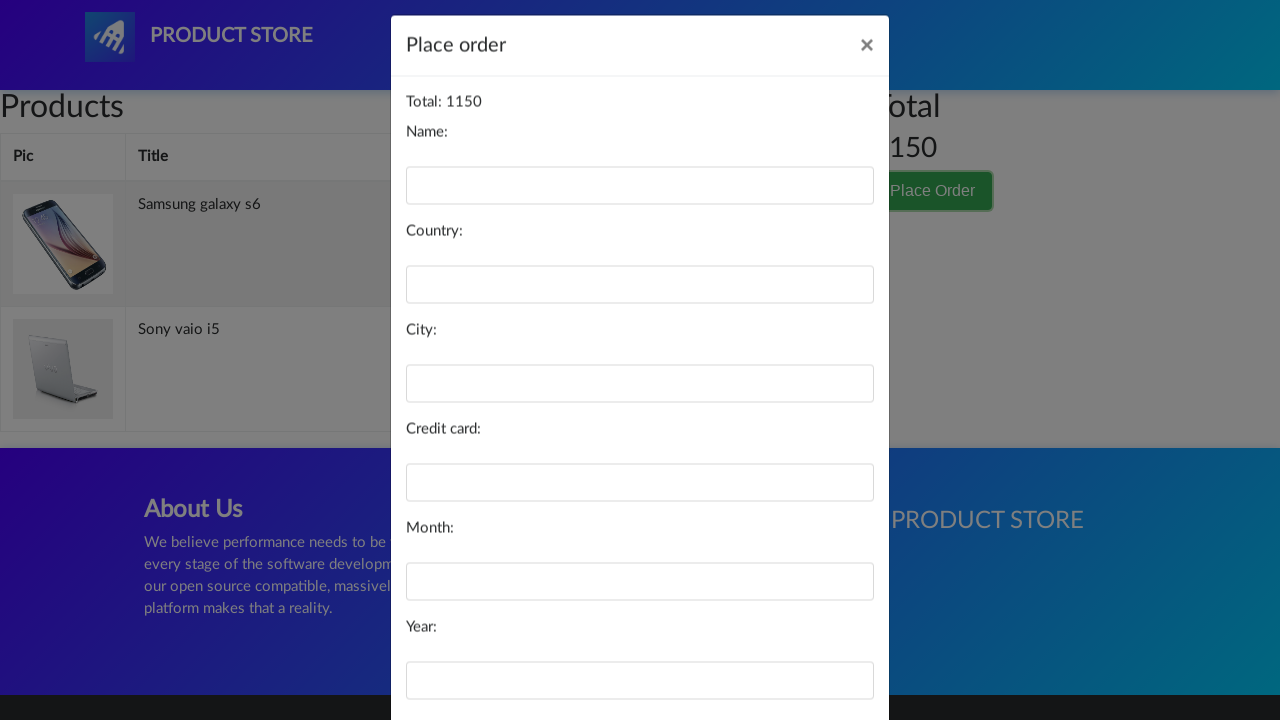

Clicked on name field at (640, 201) on #name
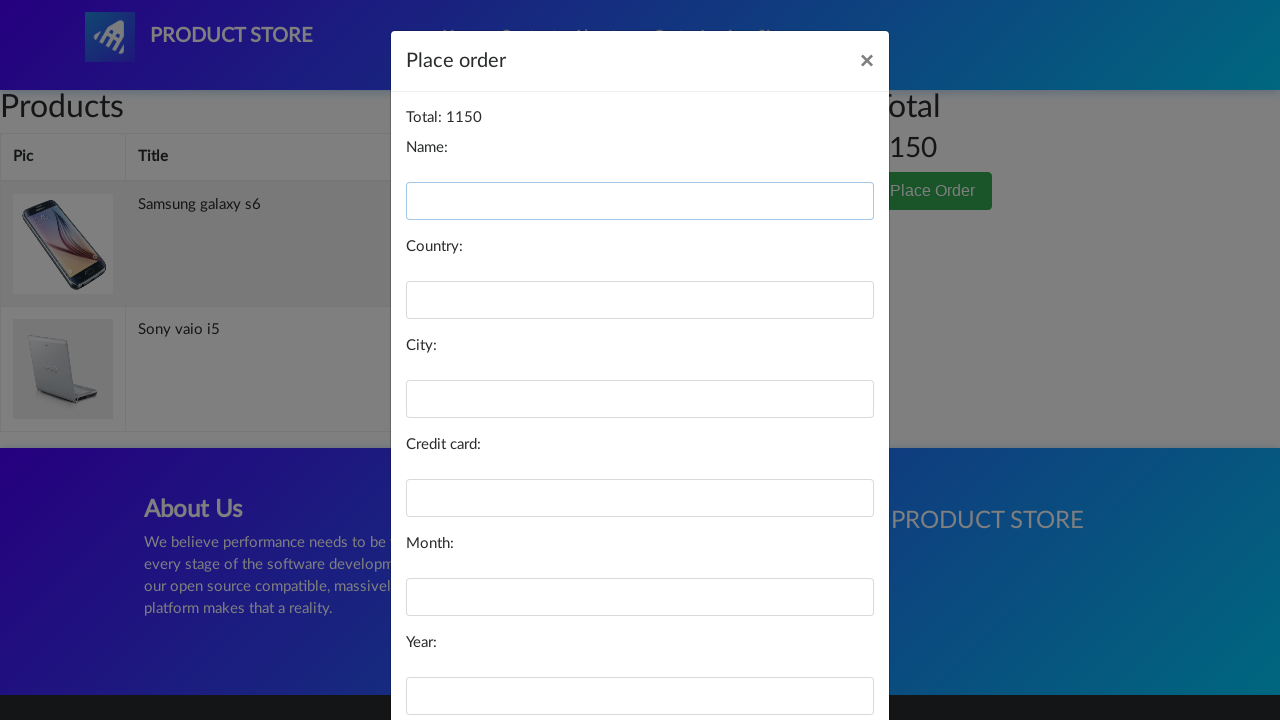

Filled name field with 'Maria Garcia' on #name
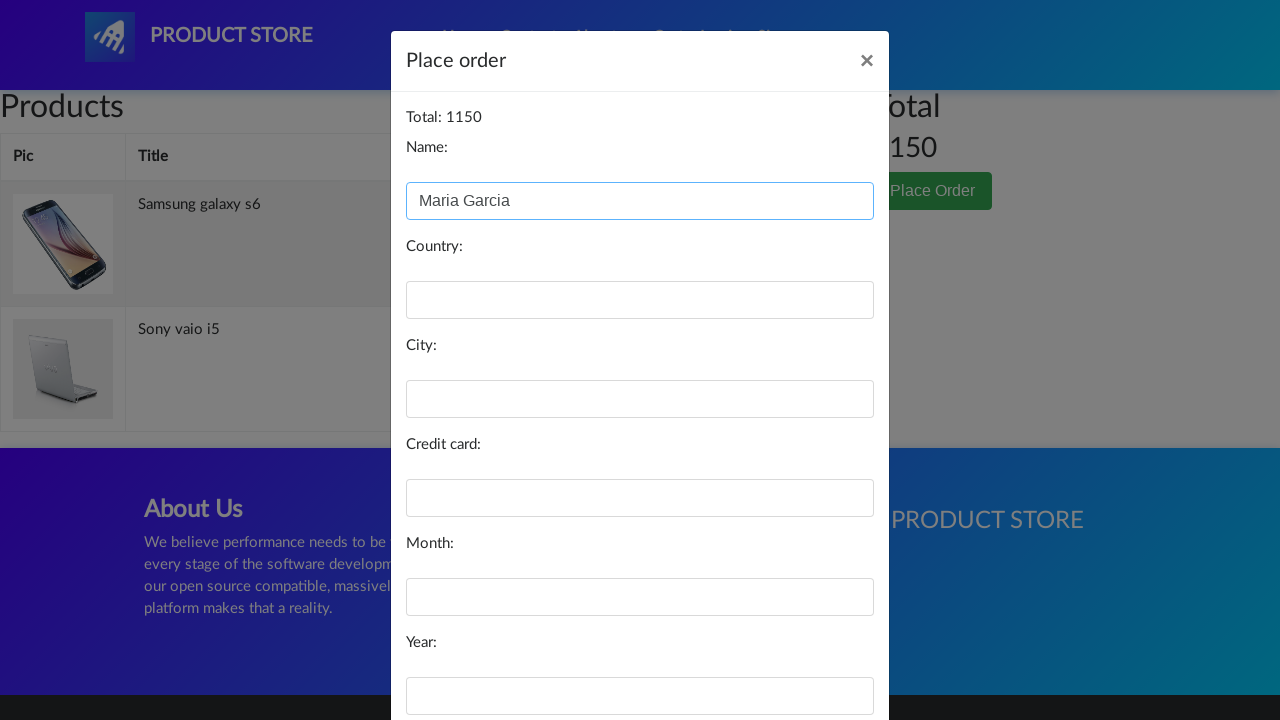

Clicked on order form at (640, 397) on #orderModal form
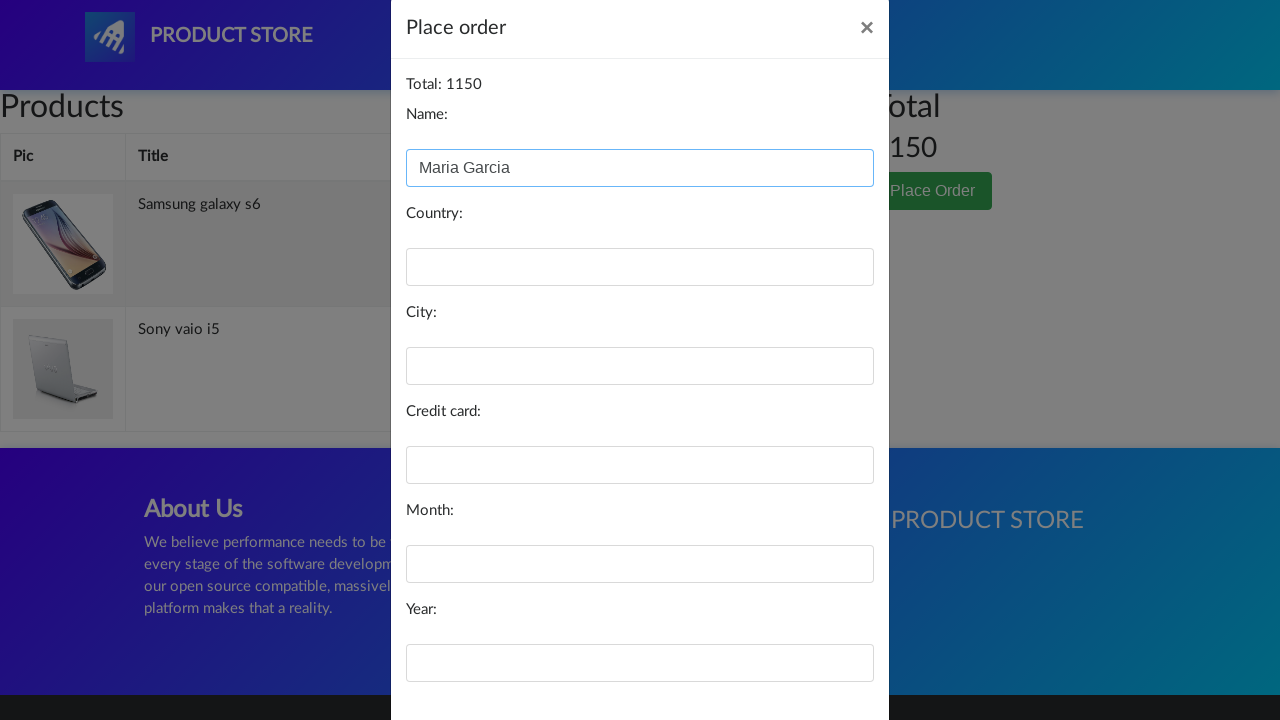

Clicked on country field at (640, 267) on #country
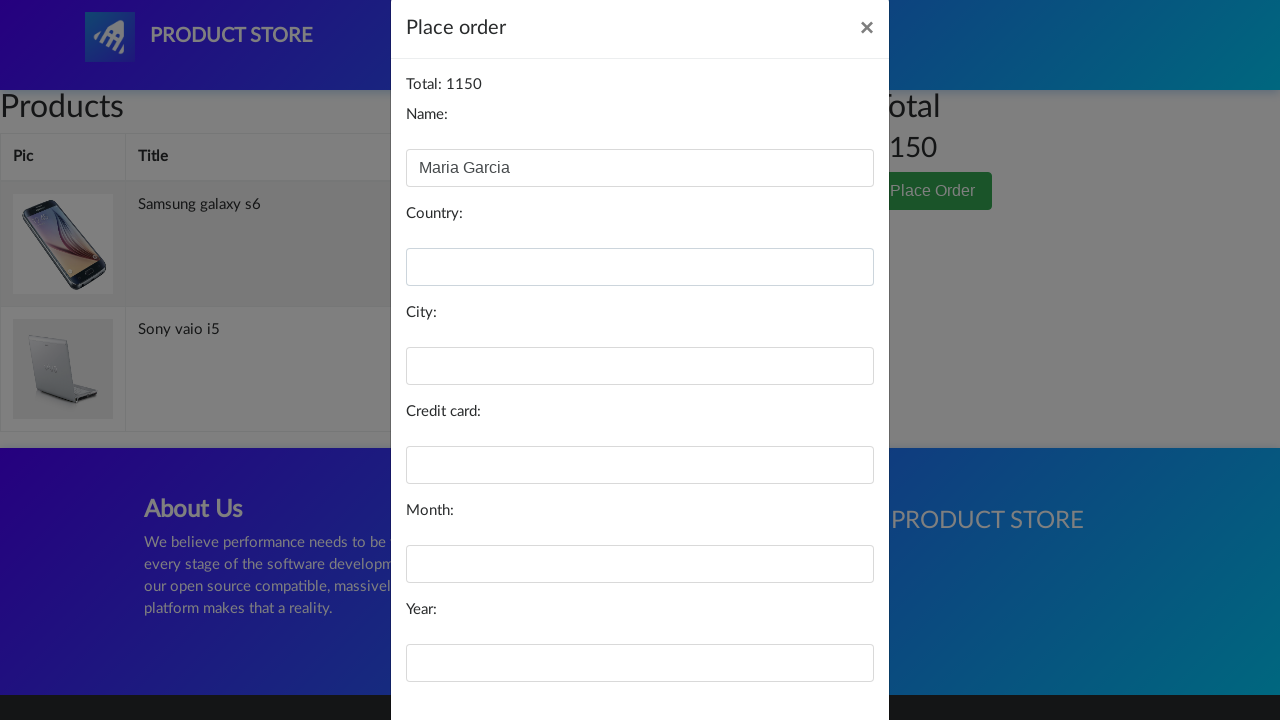

Filled country field with 'Spain' on #country
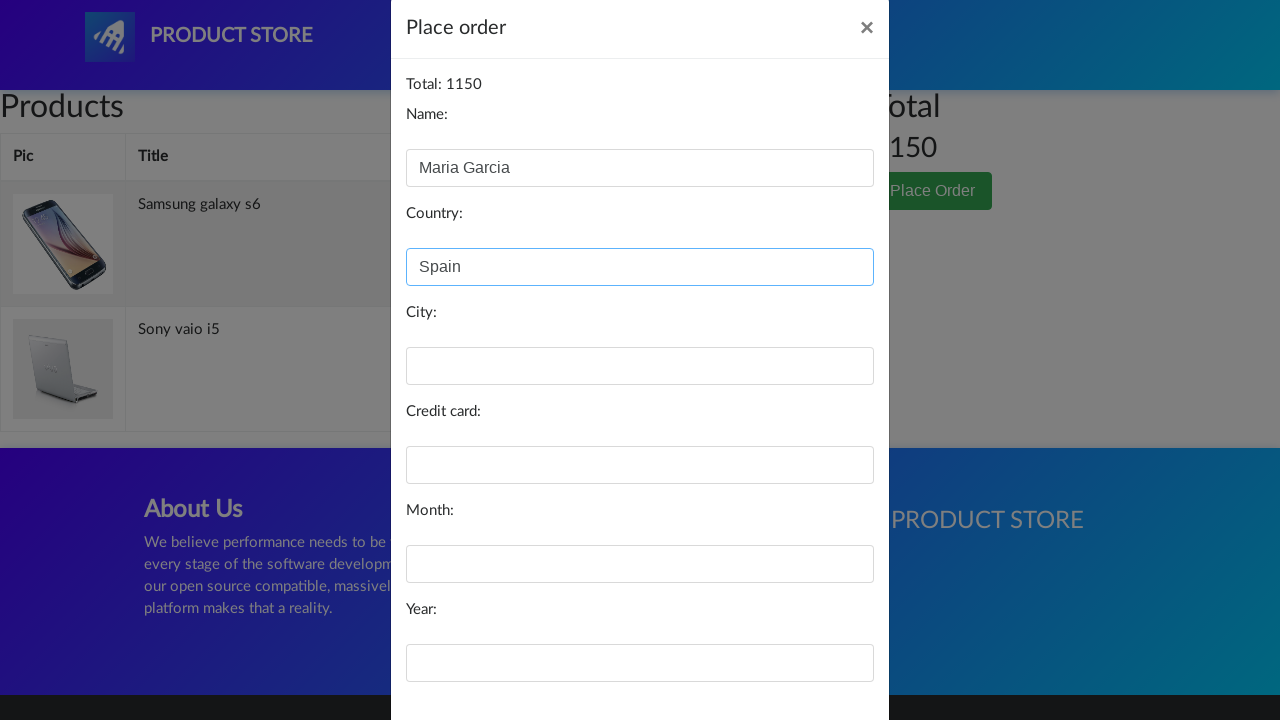

Clicked on city field at (640, 366) on #city
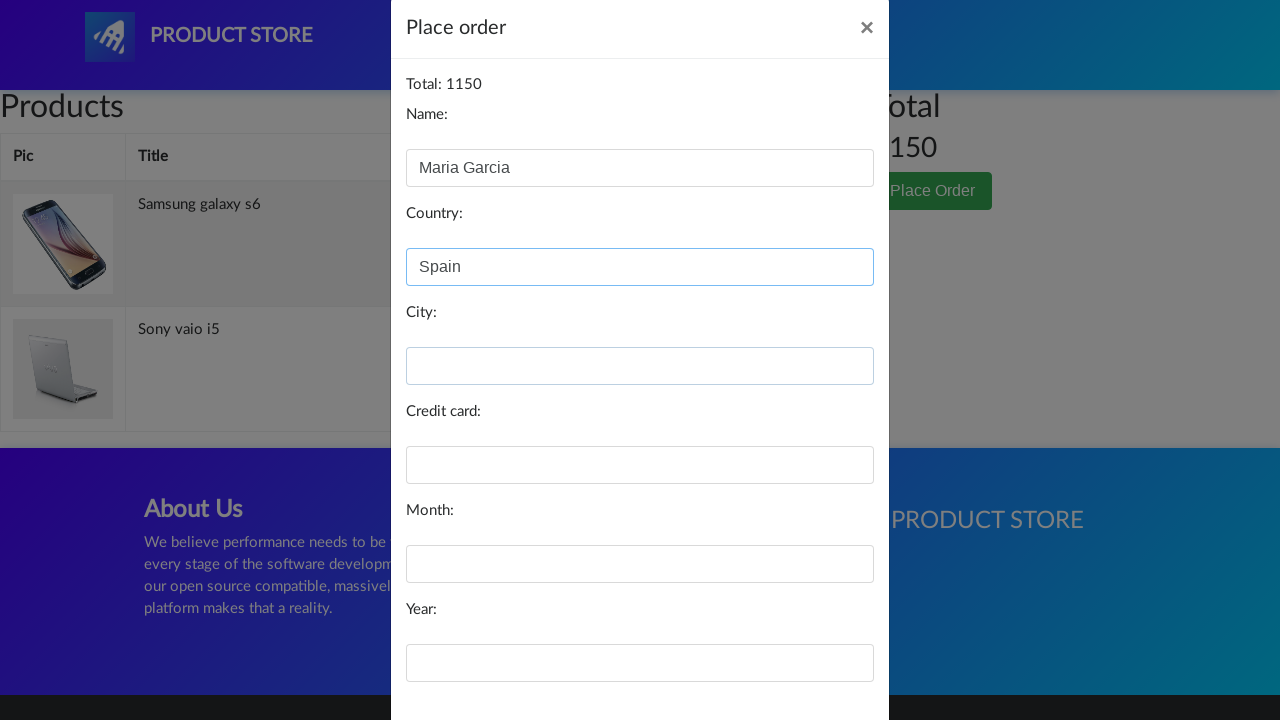

Filled city field with 'Barcelona' on #city
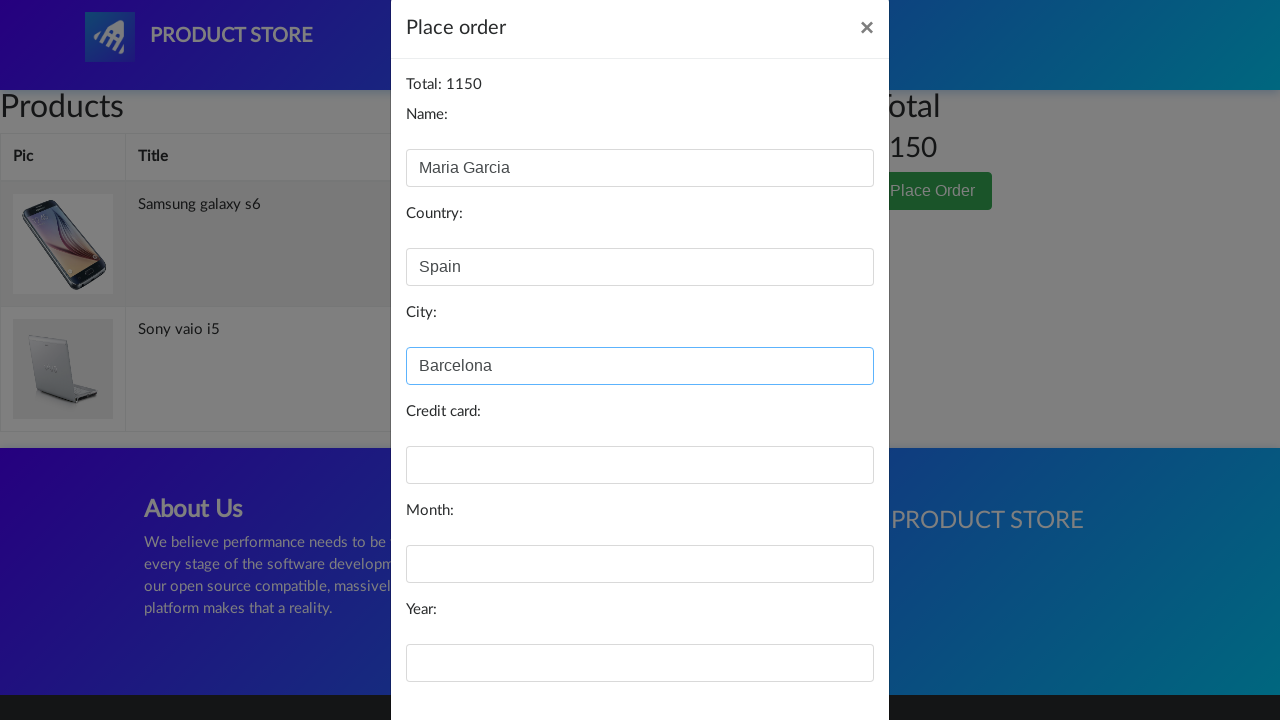

Filled card field with test credit card number on #card
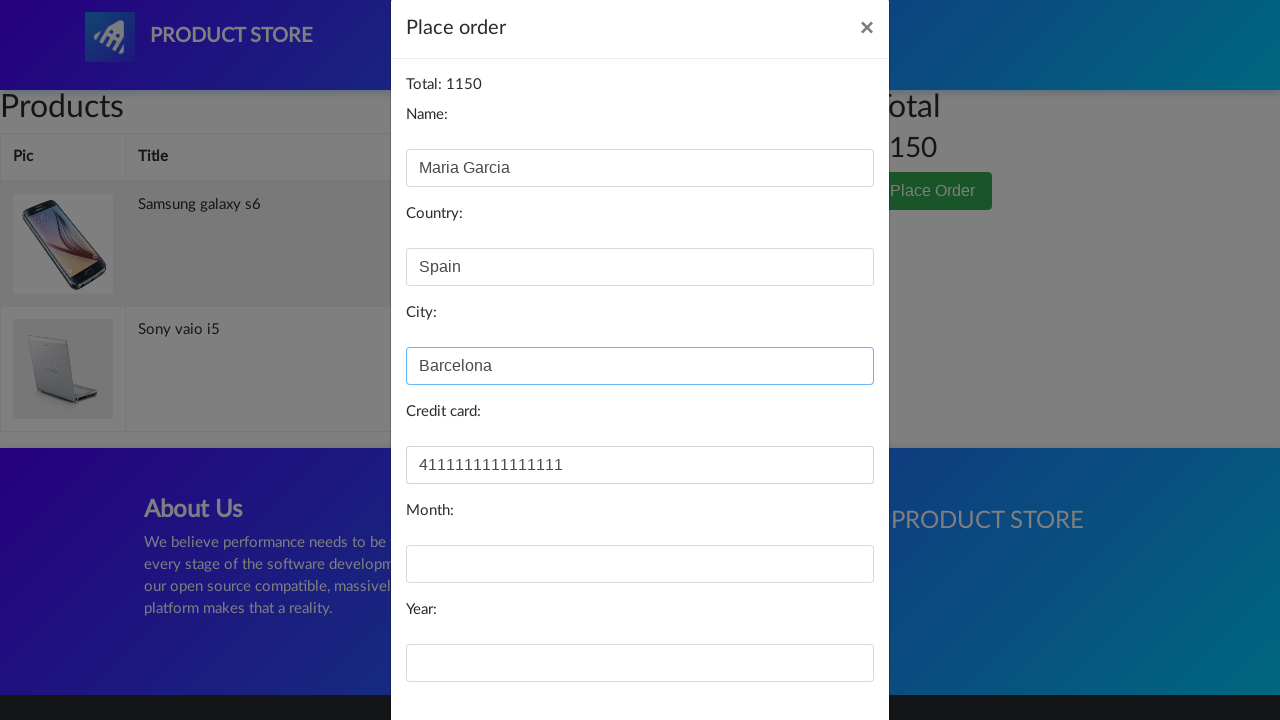

Clicked on month field at (640, 564) on #month
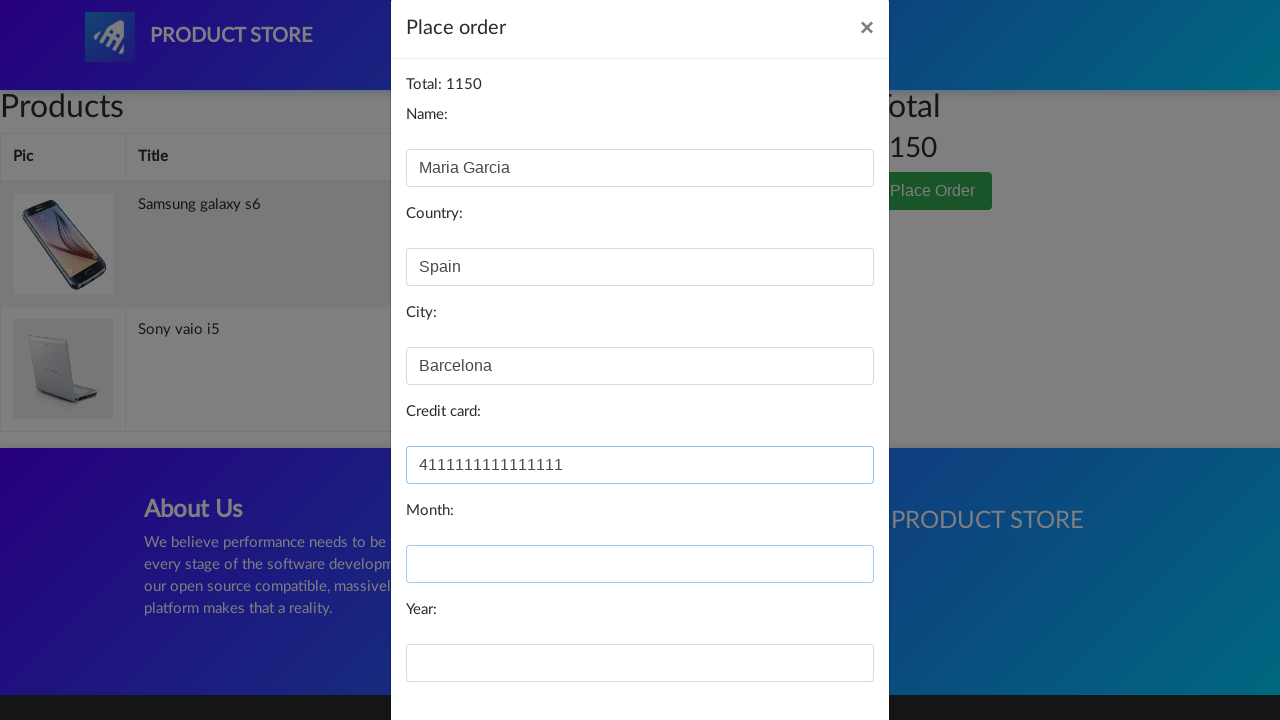

Filled month field with '6' on #month
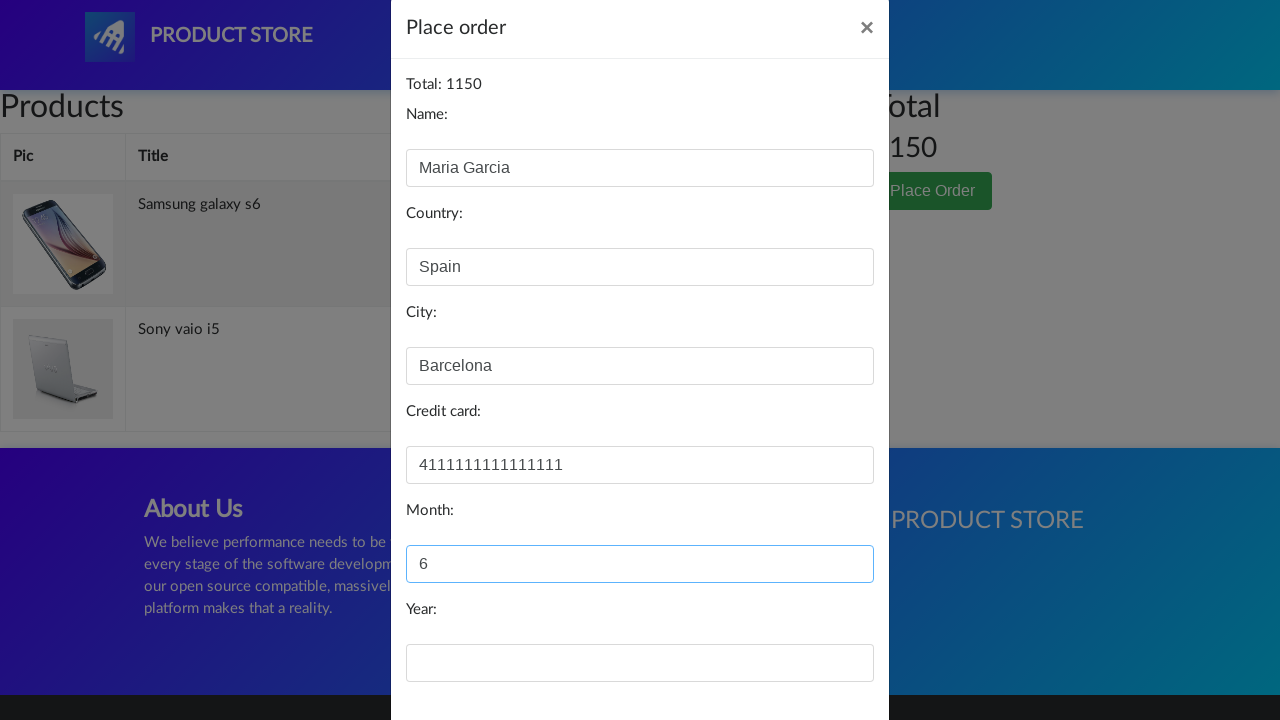

Filled year field with '2025' on #year
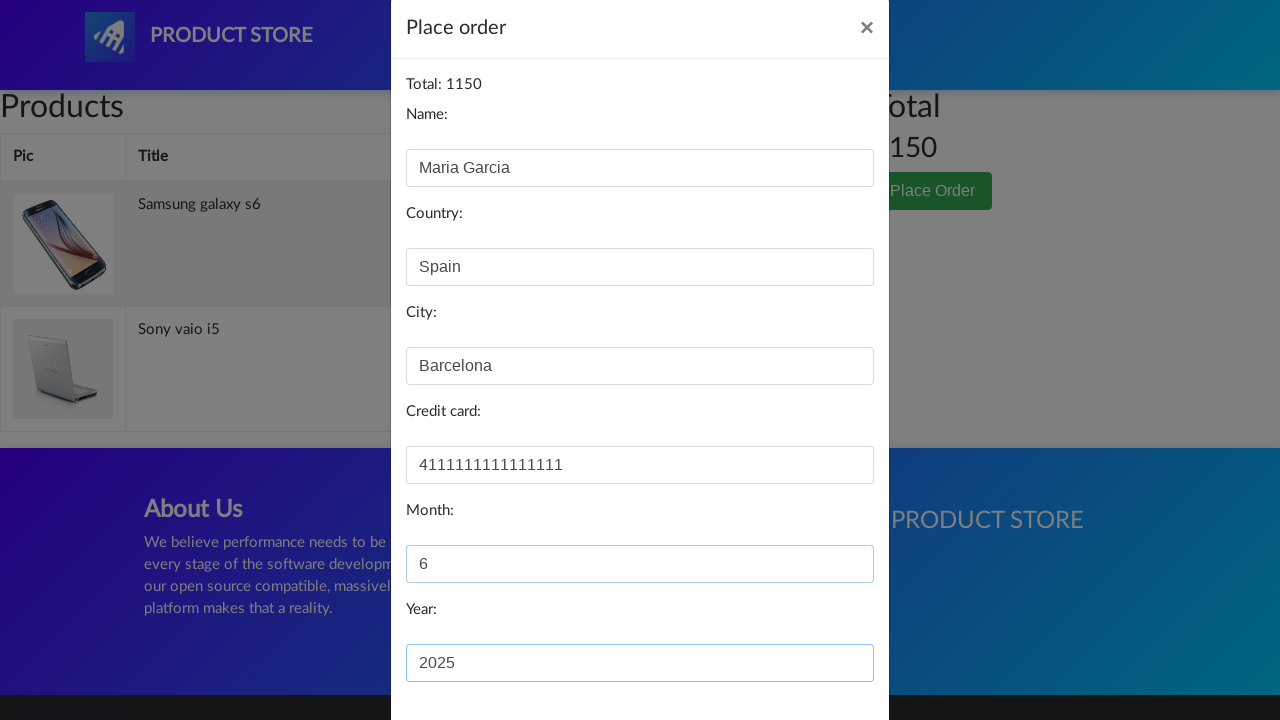

Clicked Purchase button to submit order at (823, 655) on #orderModal .btn-primary
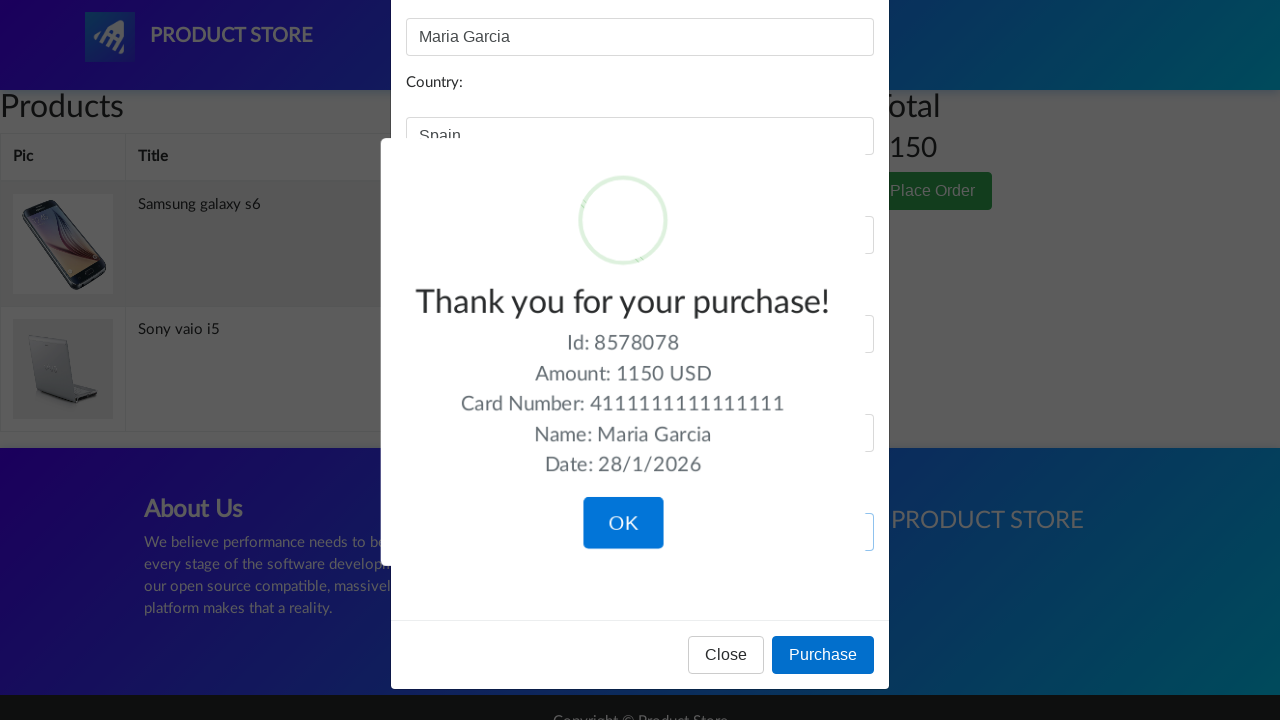

Purchase confirmation alert is visible
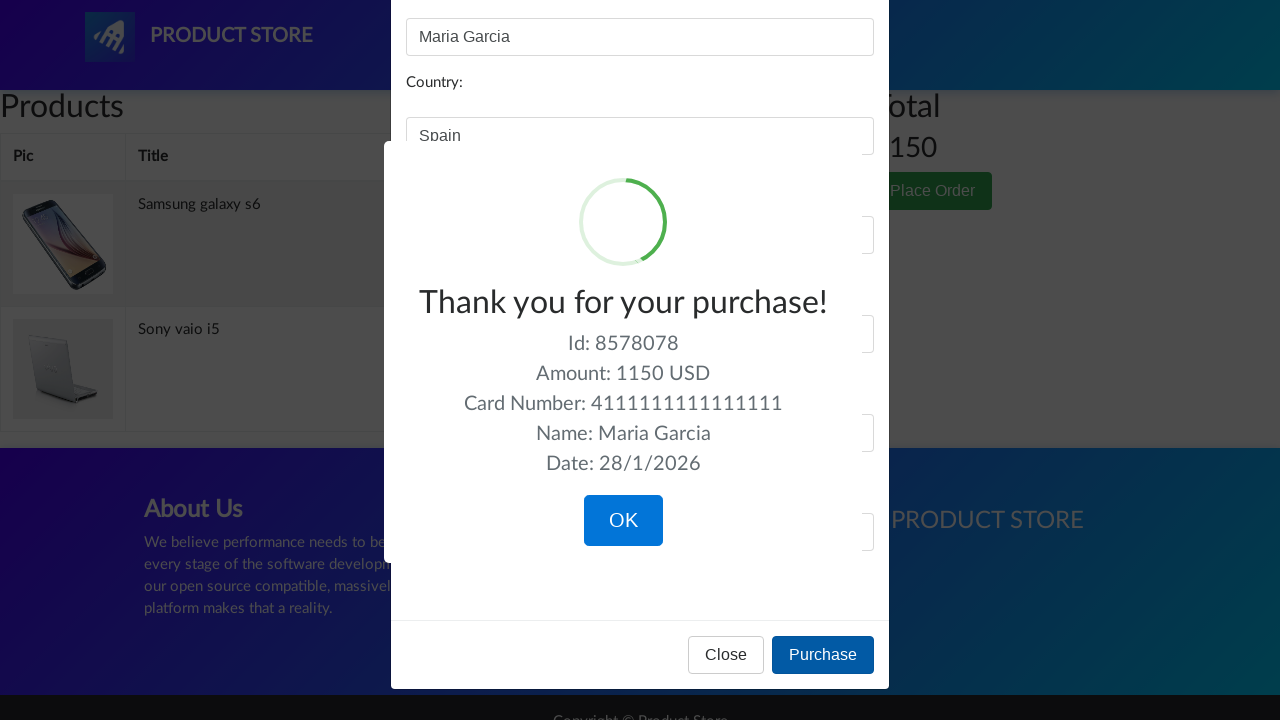

Clicked confirm button to close order confirmation at (623, 521) on .confirm
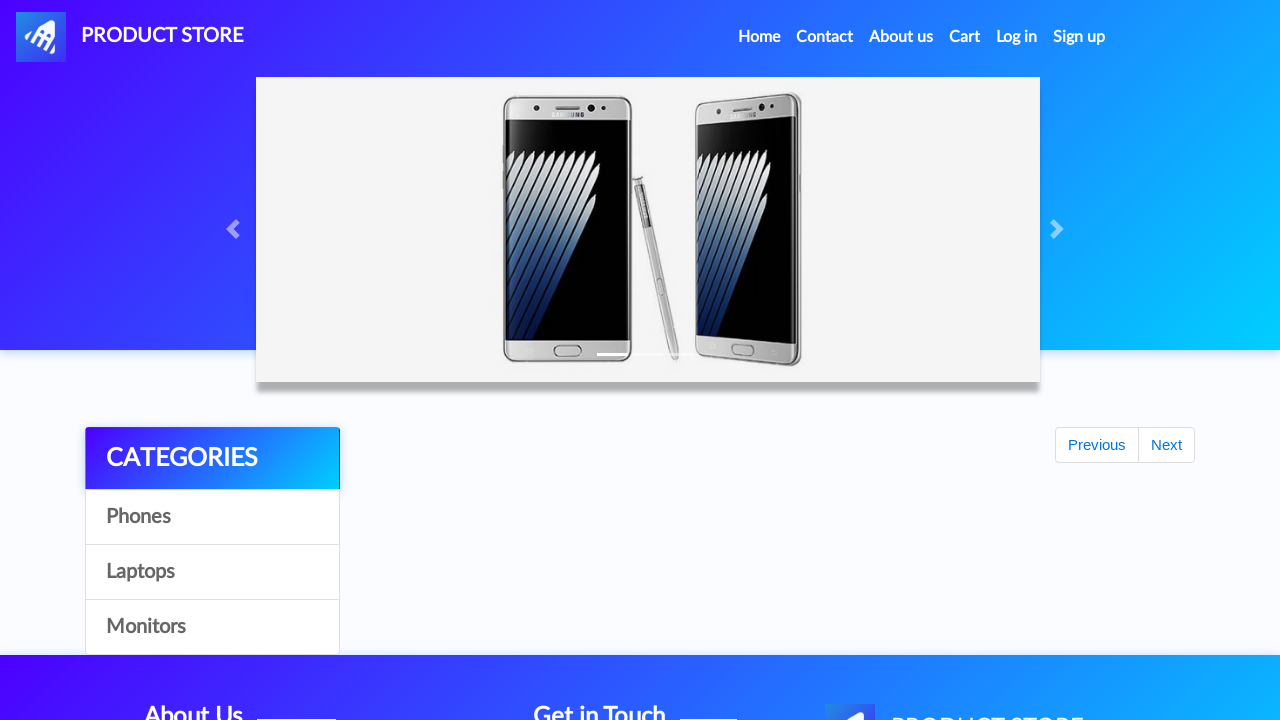

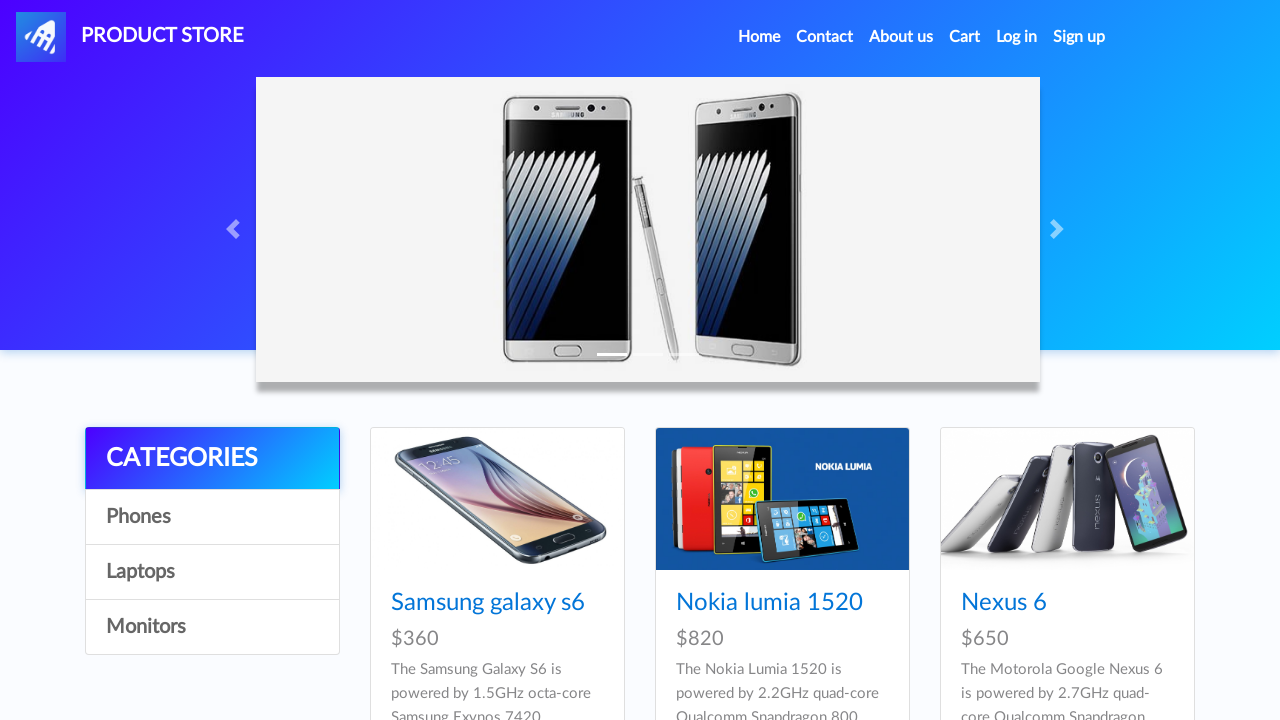